Tests page scrolling functionality by repeatedly pressing ArrowDown key and using mouse wheel to scroll down the page.

Starting URL: http://www.mentaltoy.com/resources/rdc-fwa/index.html

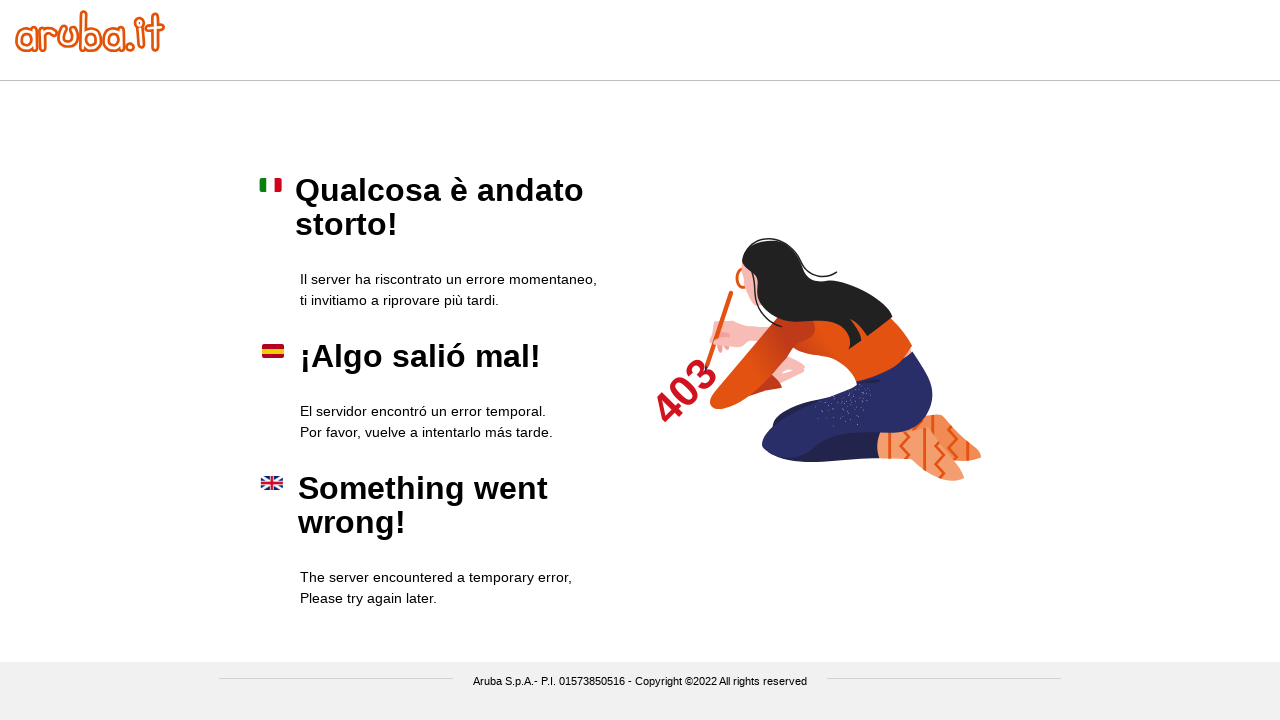

Pressed ArrowDown key
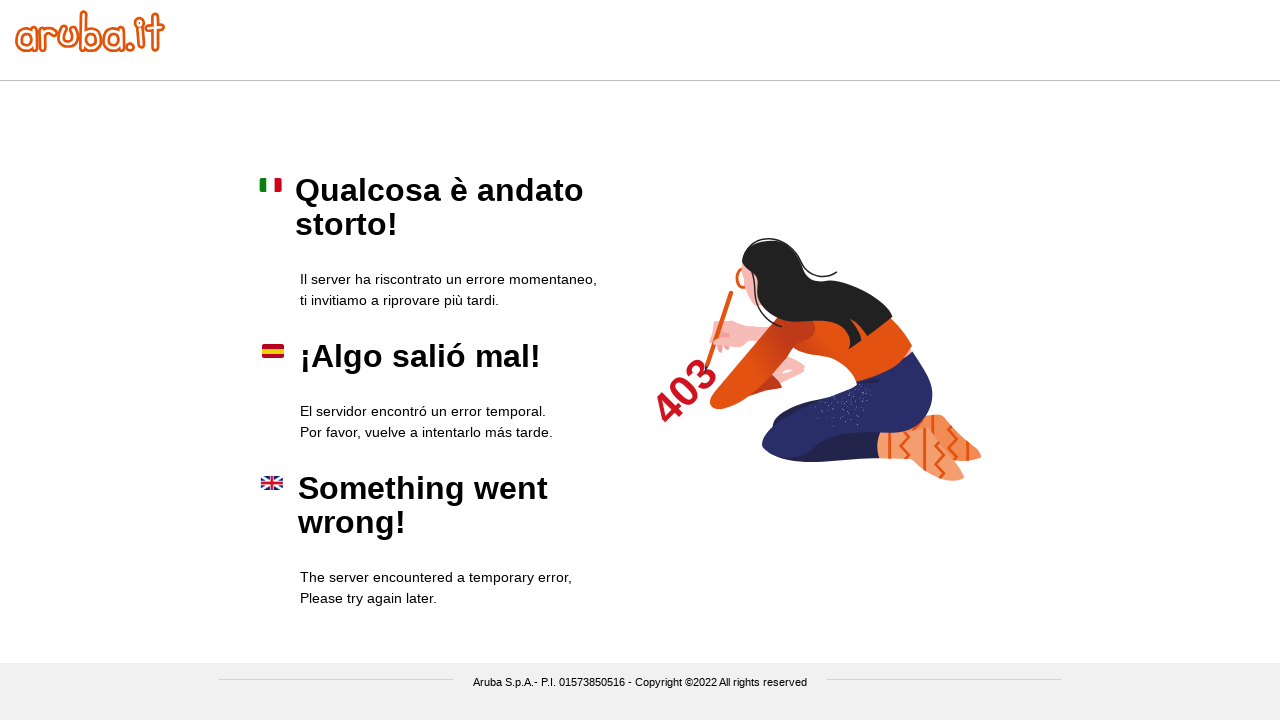

Scrolled down with mouse wheel
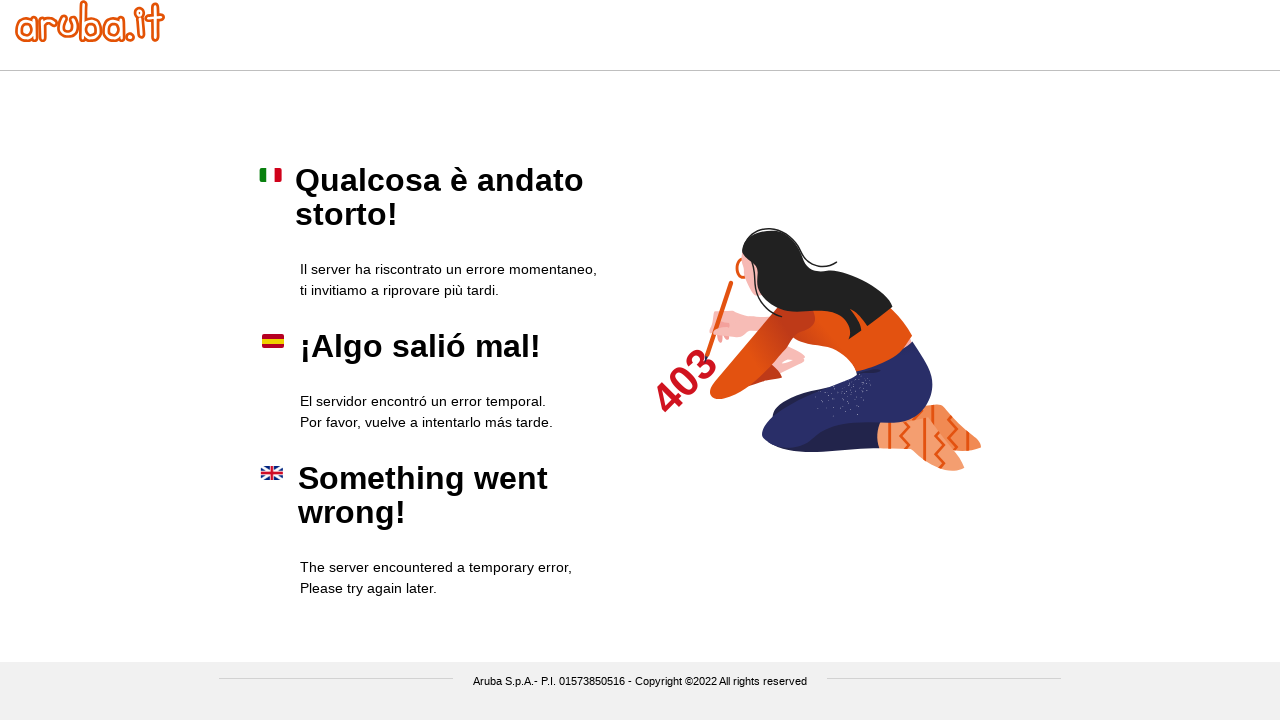

Scrolled down with mouse wheel
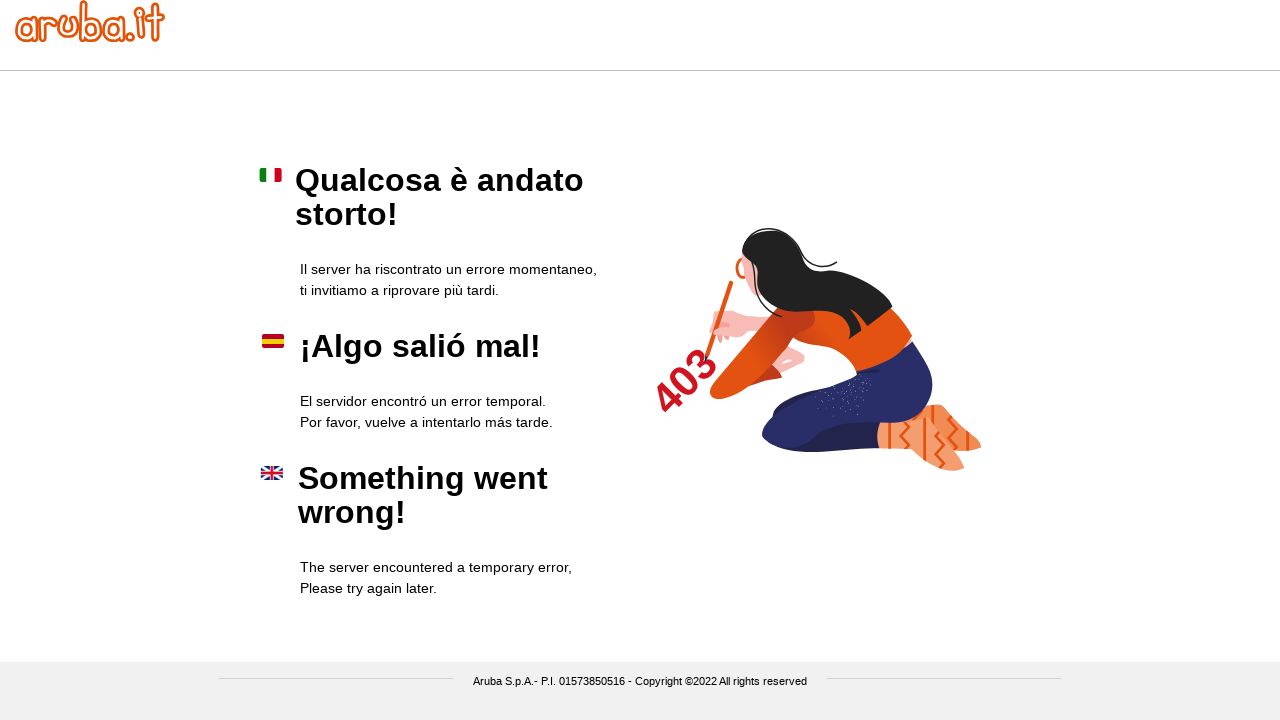

Scrolled down with mouse wheel
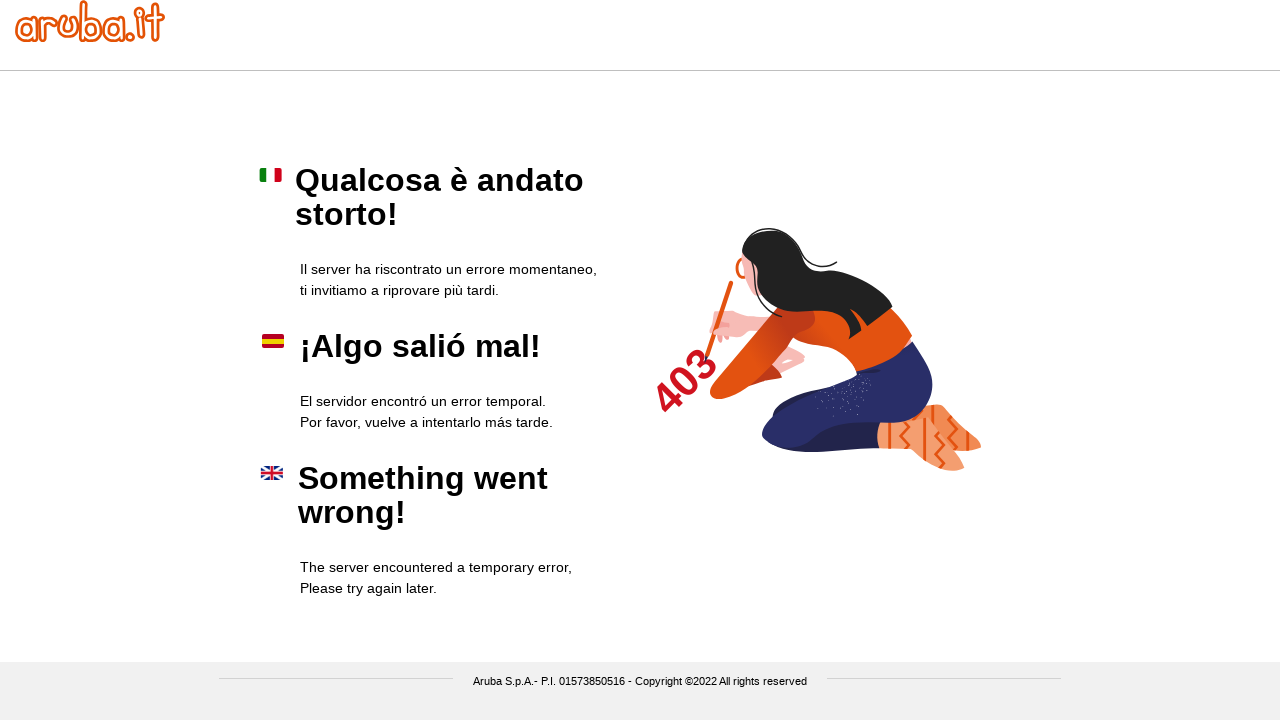

Pressed ArrowDown key
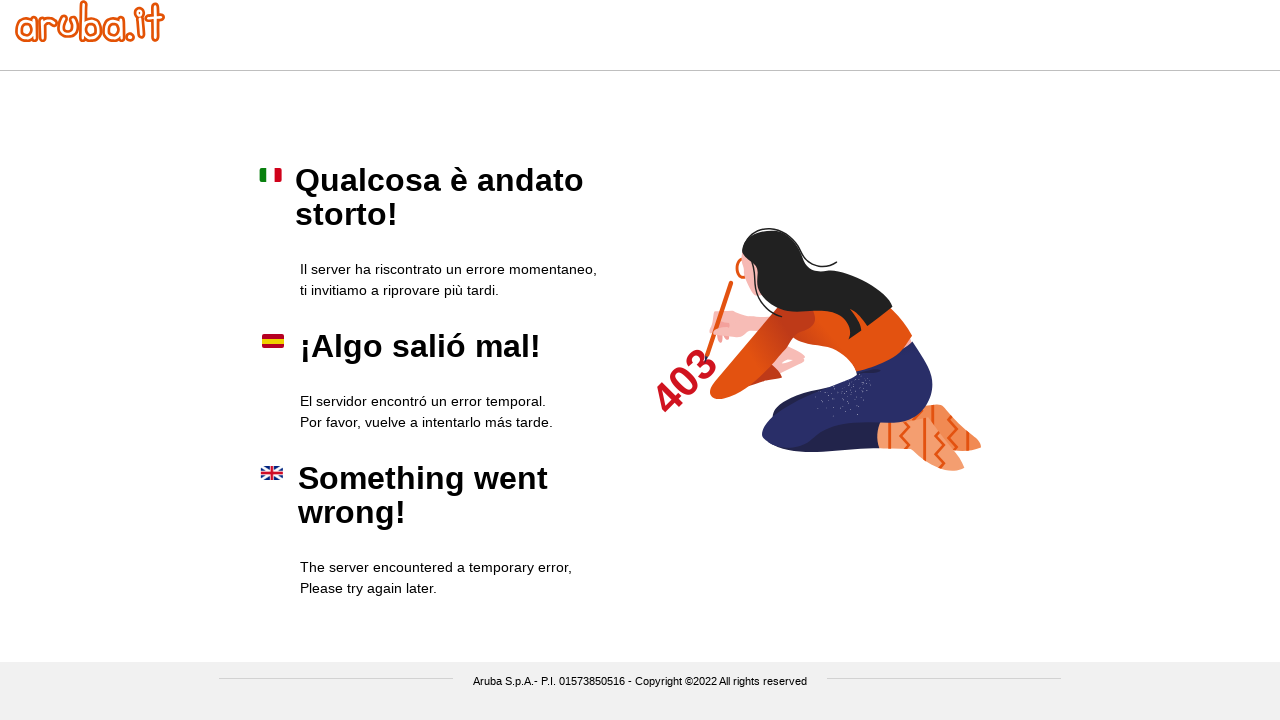

Scrolled down with mouse wheel
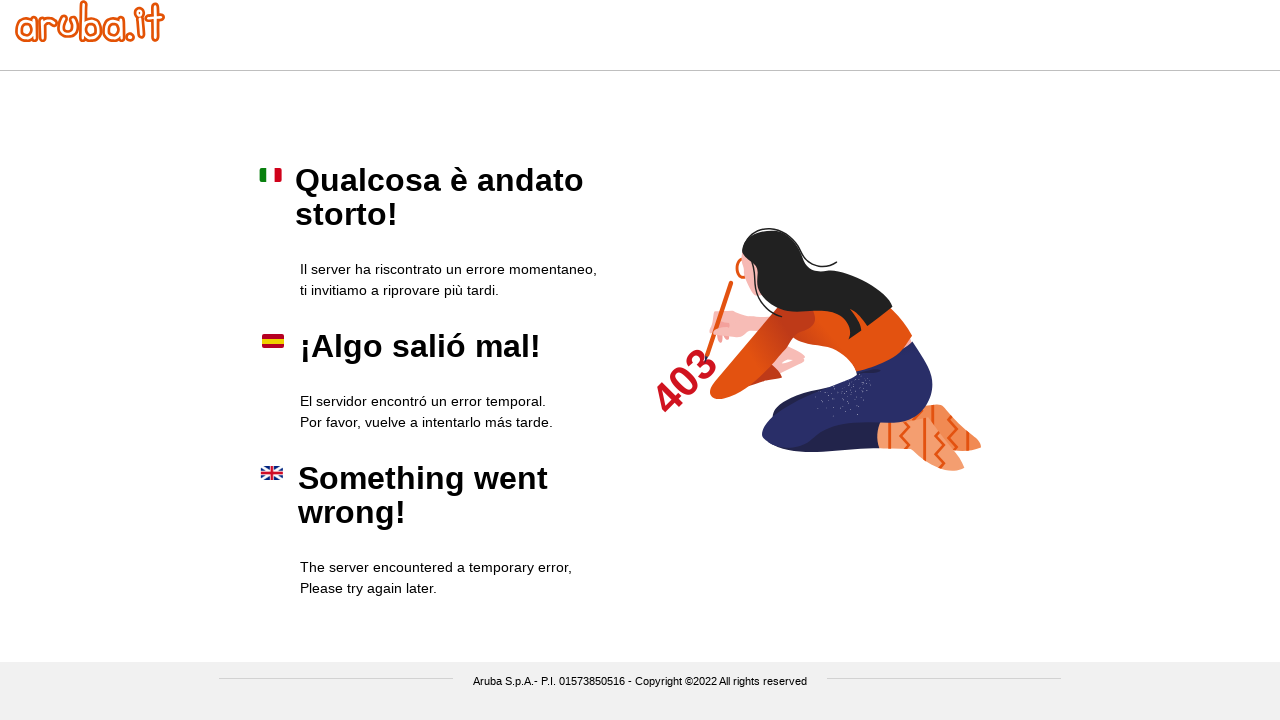

Scrolled down with mouse wheel
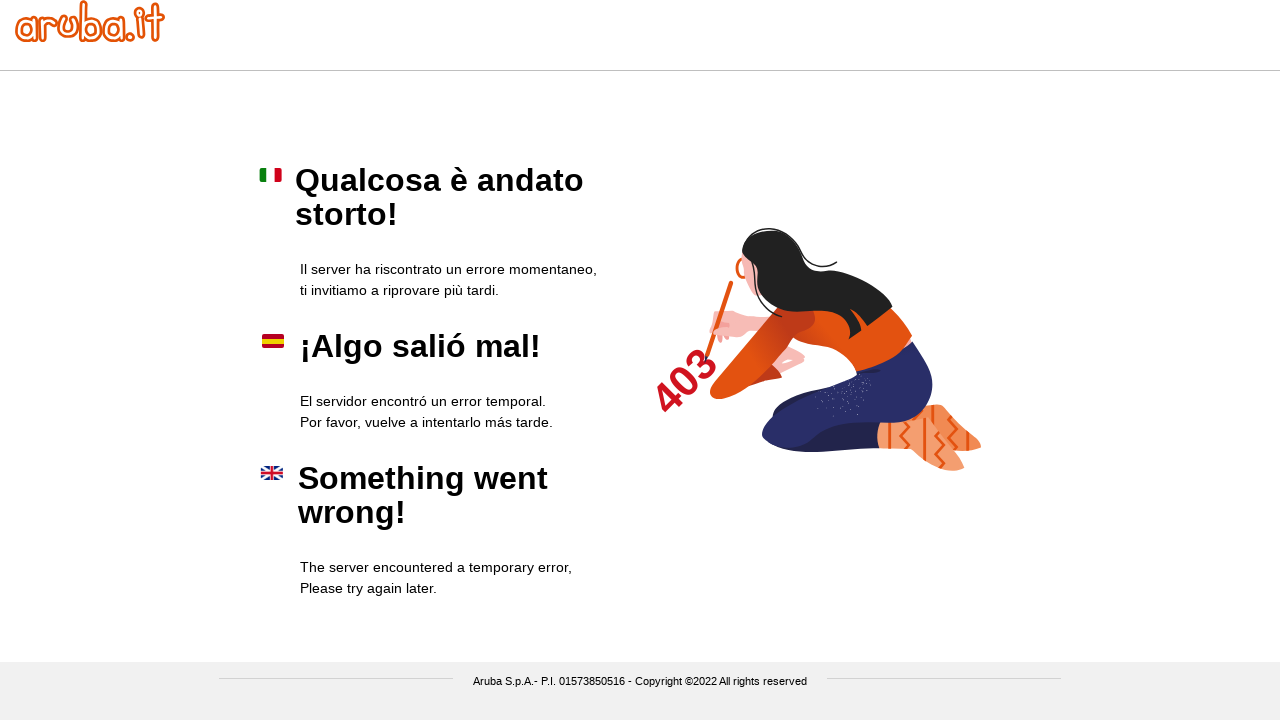

Scrolled down with mouse wheel
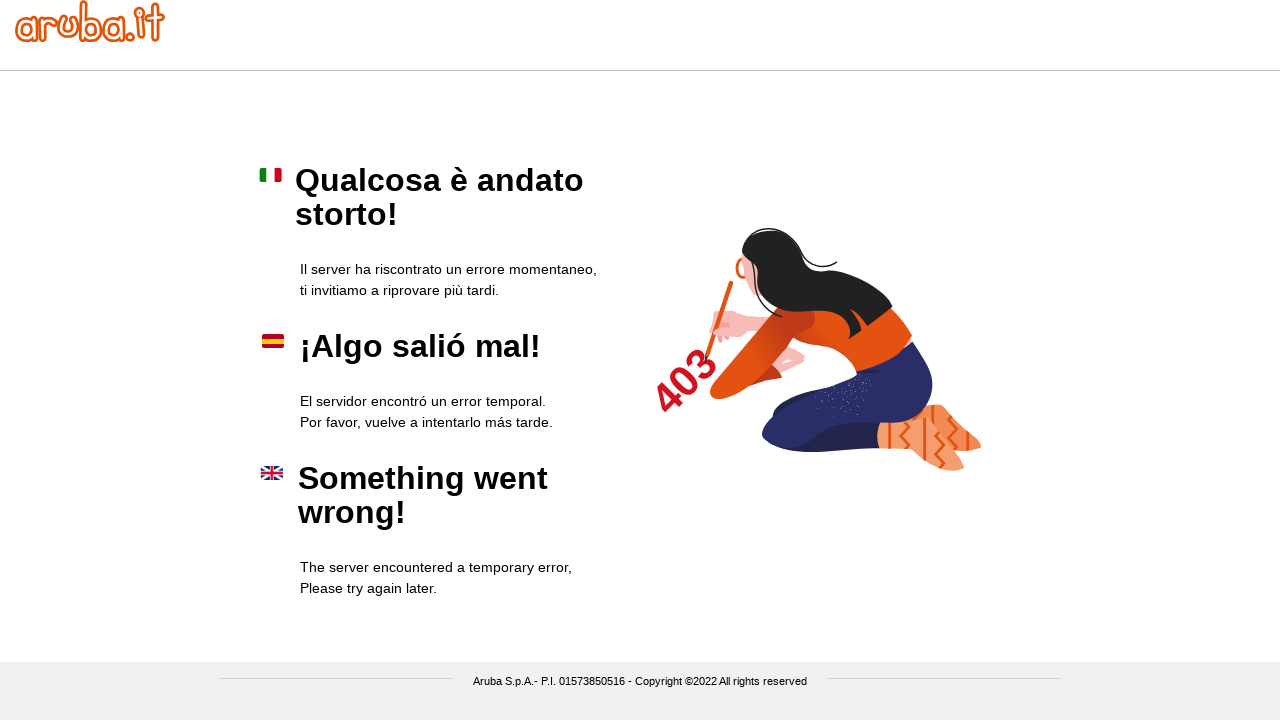

Pressed ArrowDown key
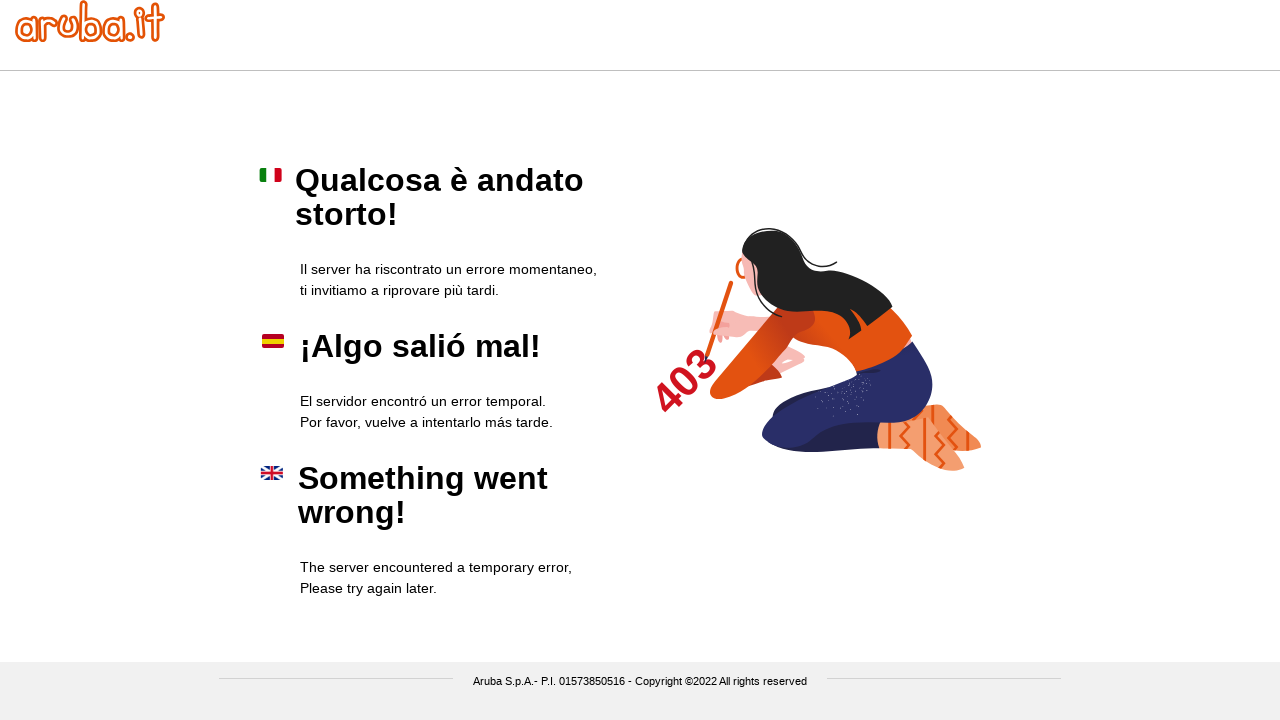

Scrolled down with mouse wheel
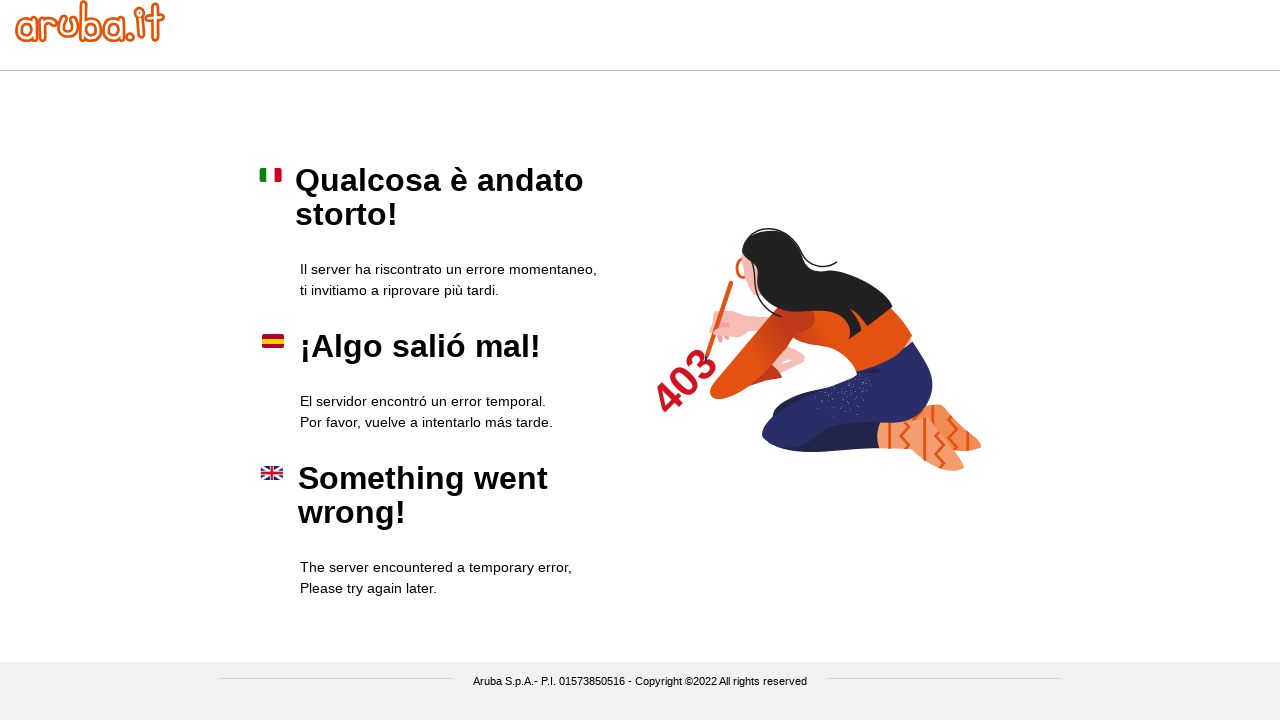

Scrolled down with mouse wheel
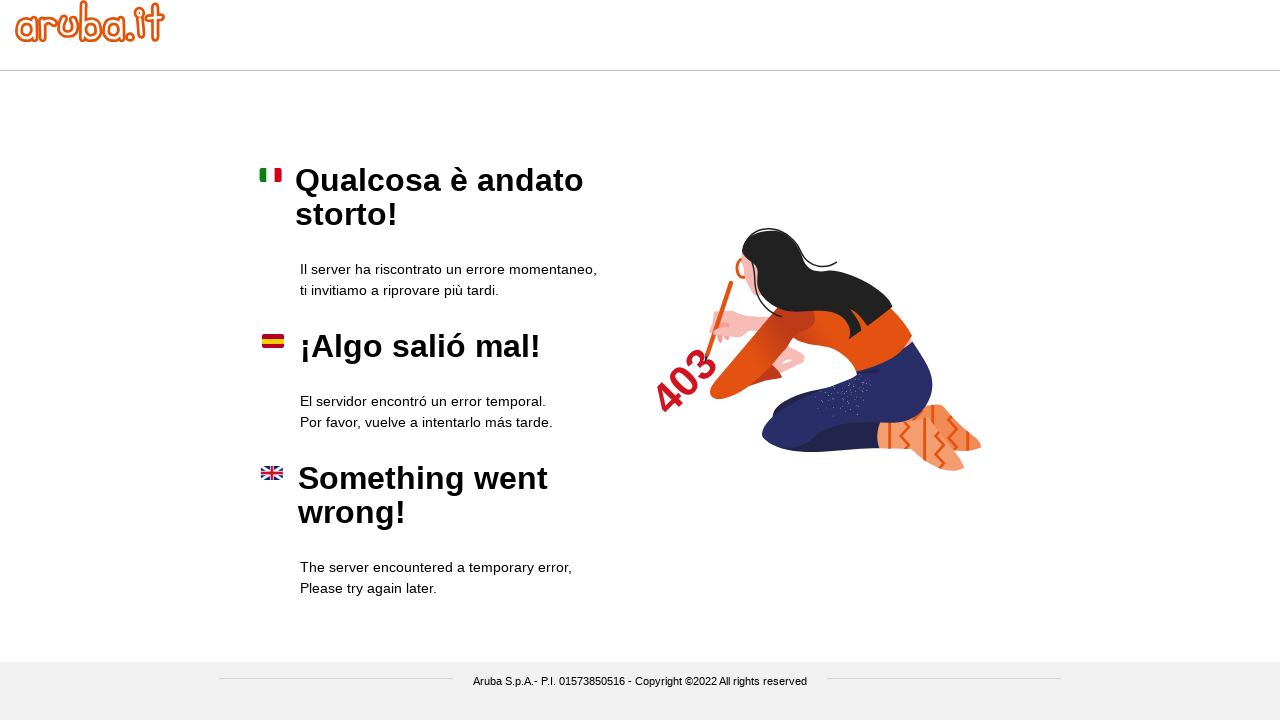

Scrolled down with mouse wheel
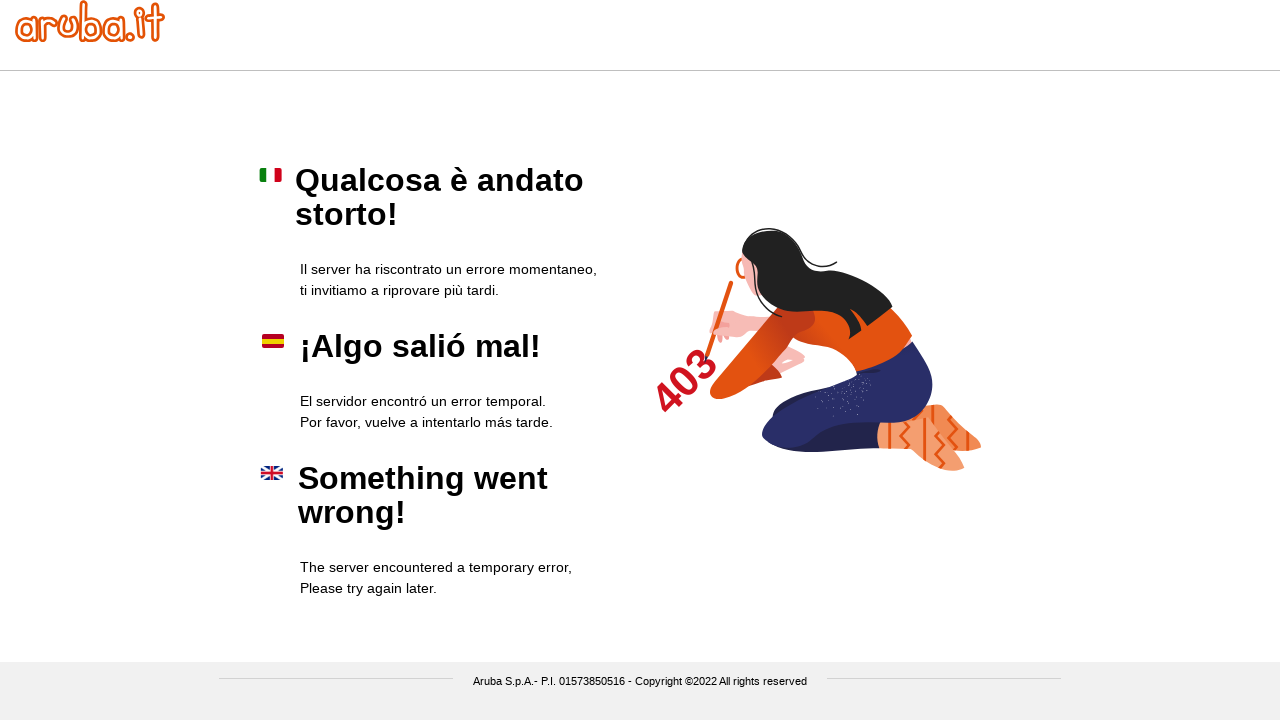

Pressed ArrowDown key
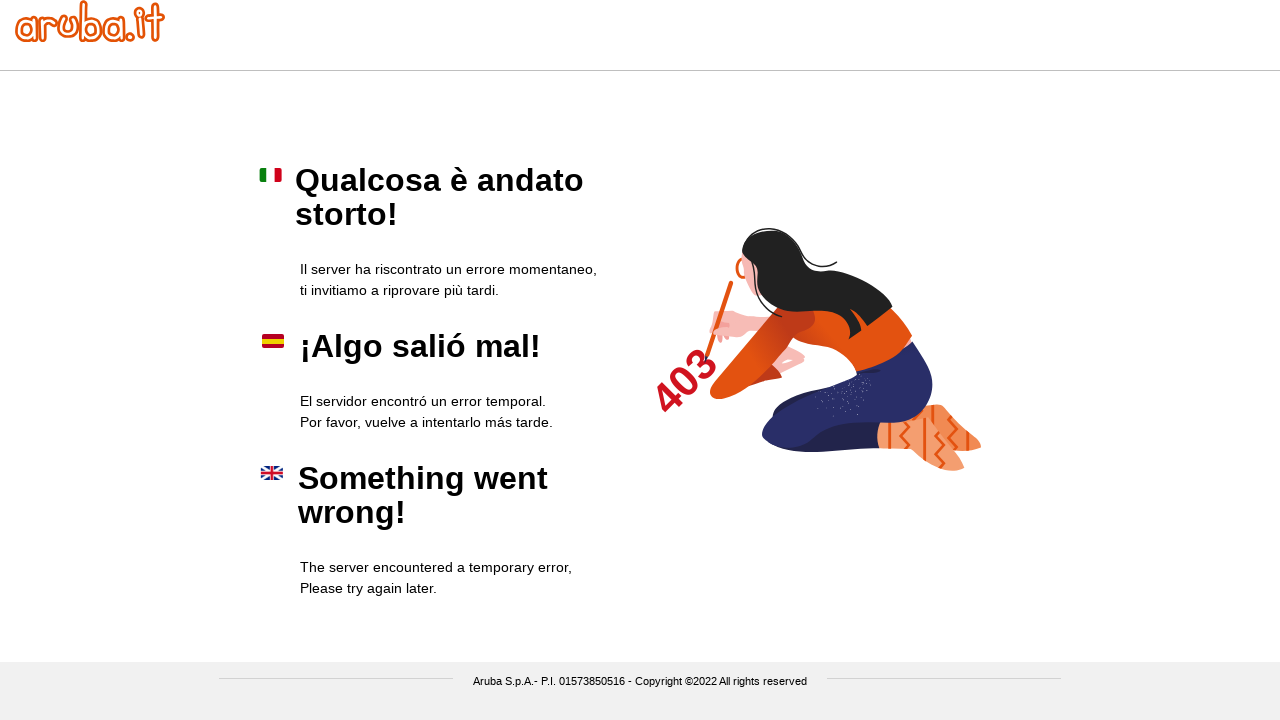

Scrolled down with mouse wheel
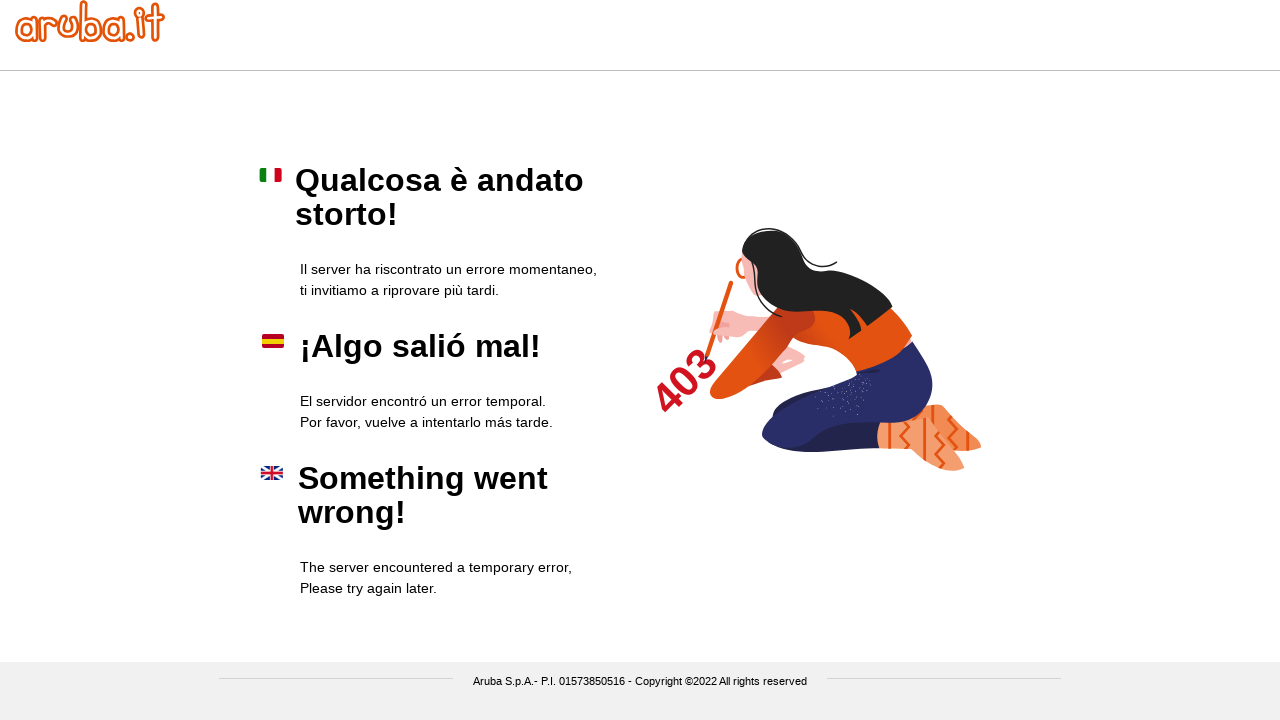

Scrolled down with mouse wheel
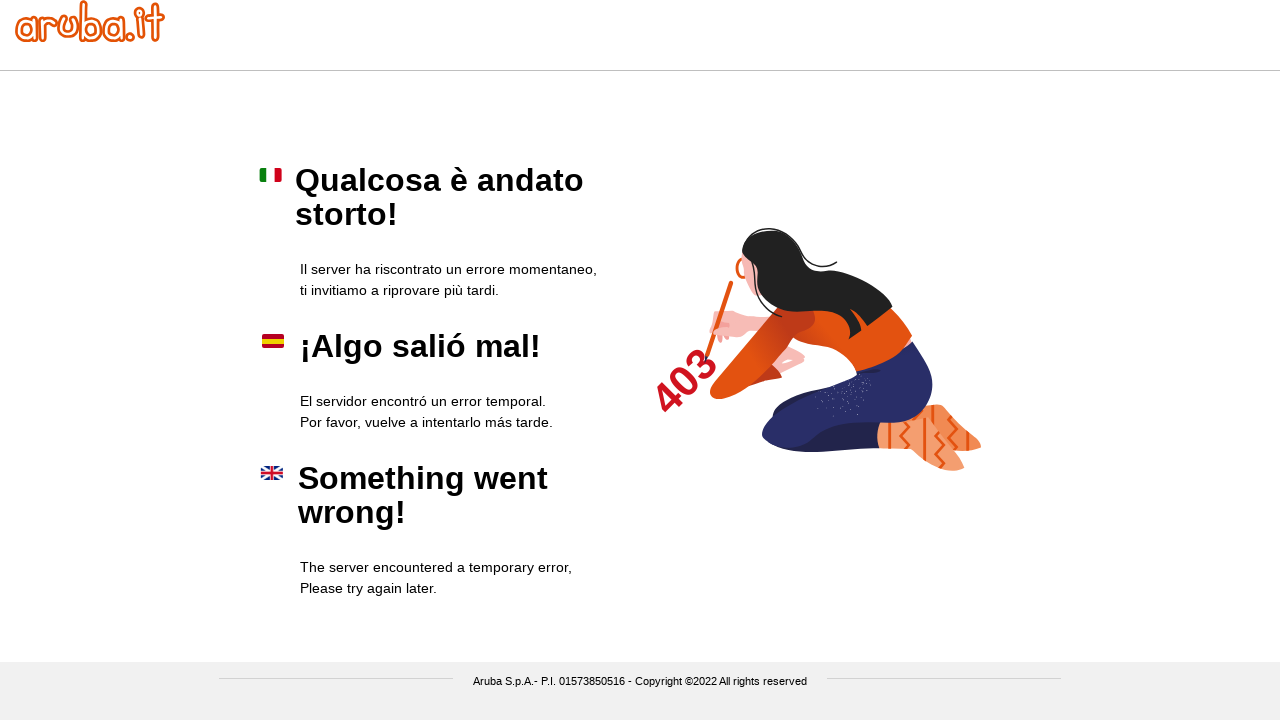

Scrolled down with mouse wheel
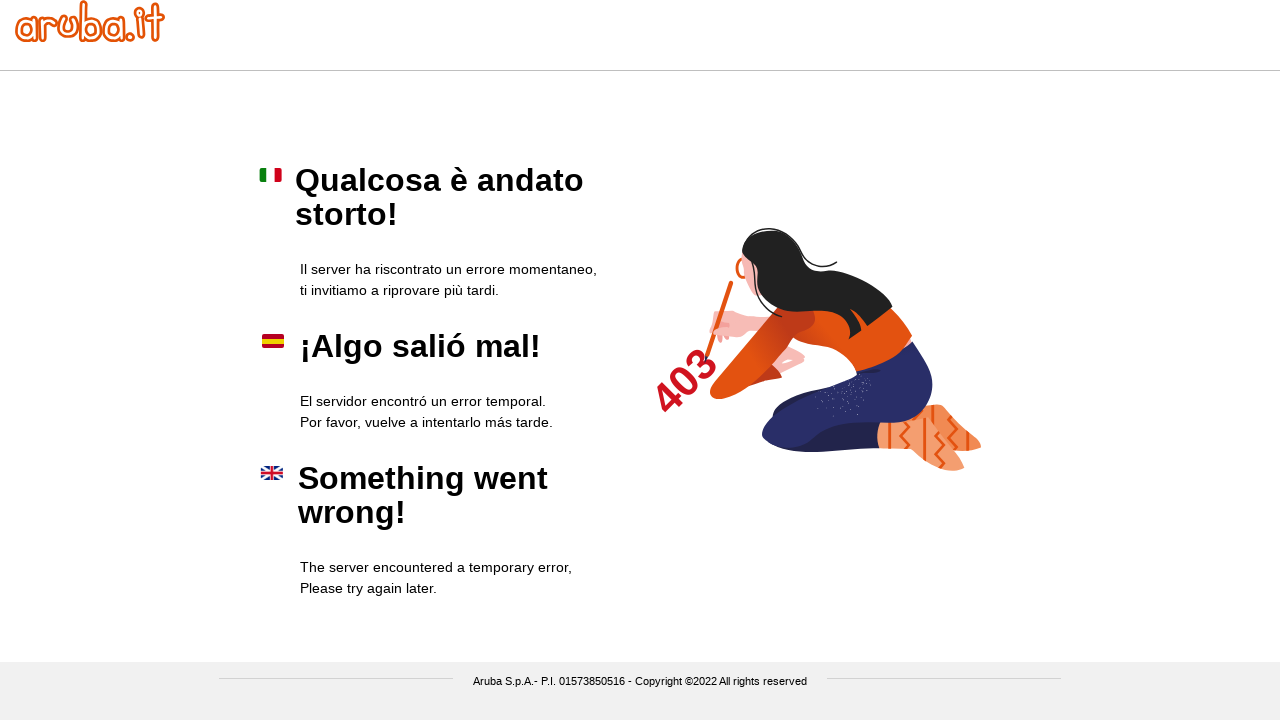

Pressed ArrowDown key
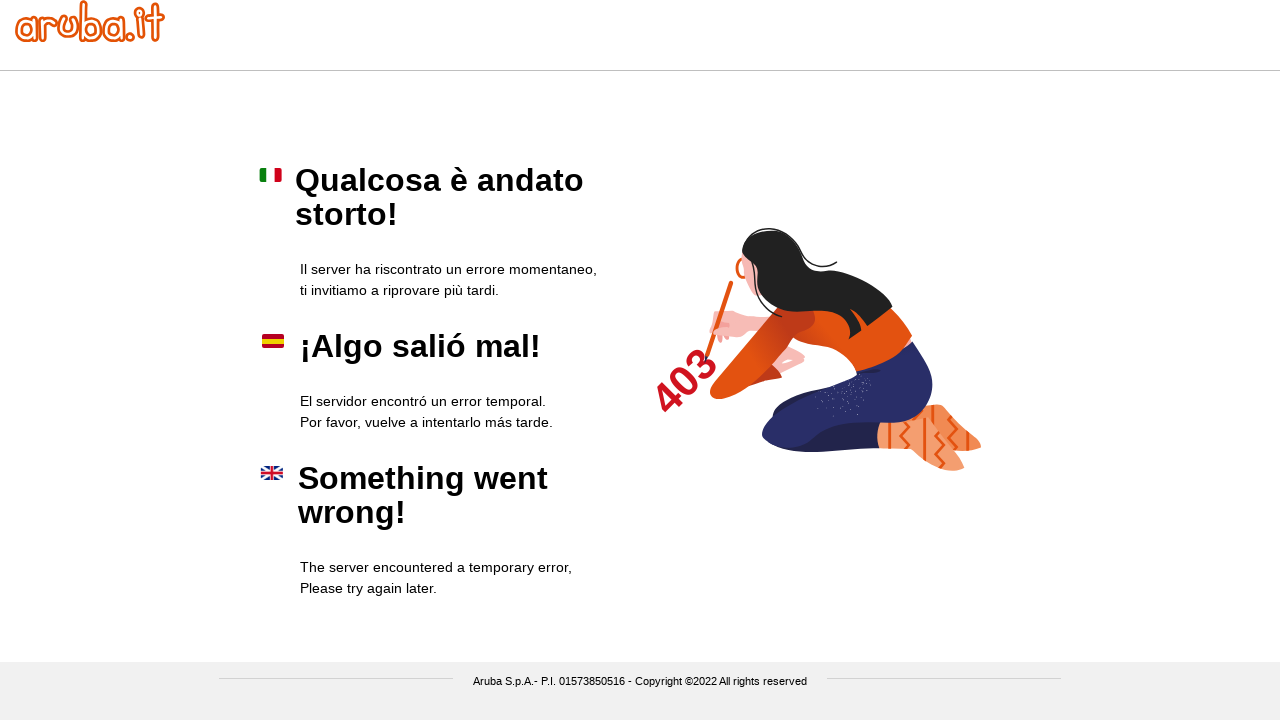

Scrolled down with mouse wheel
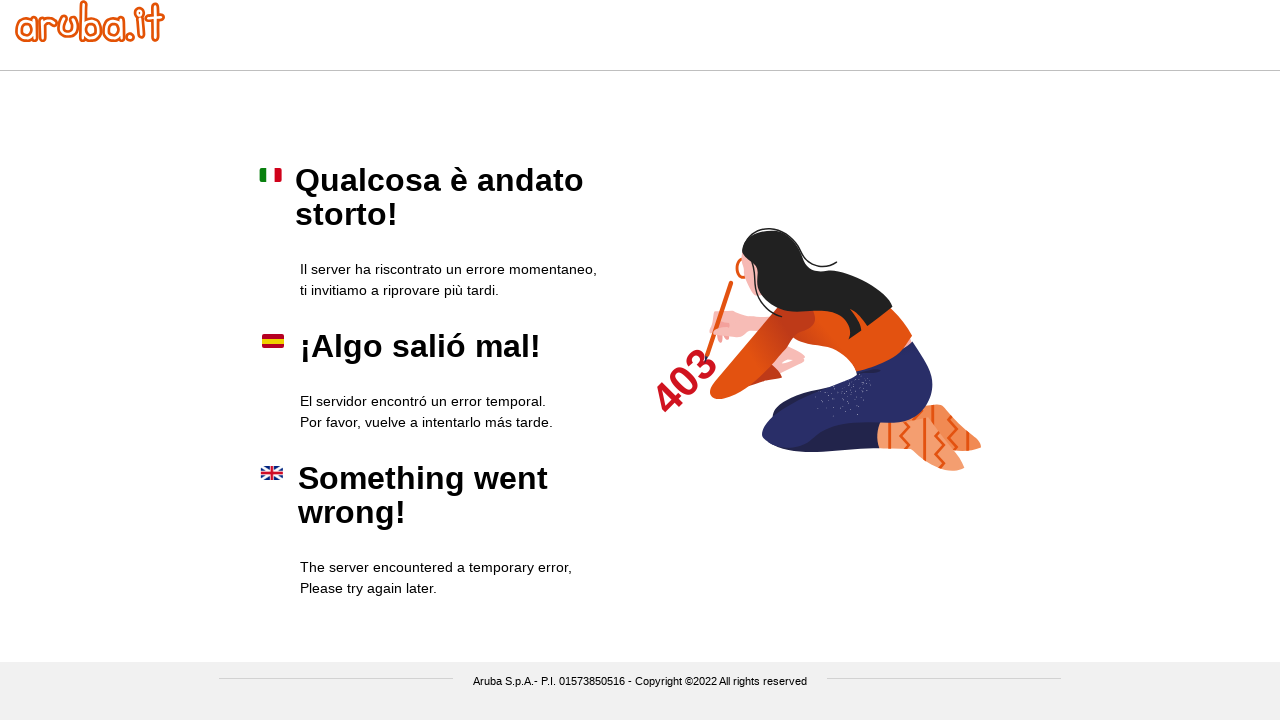

Scrolled down with mouse wheel
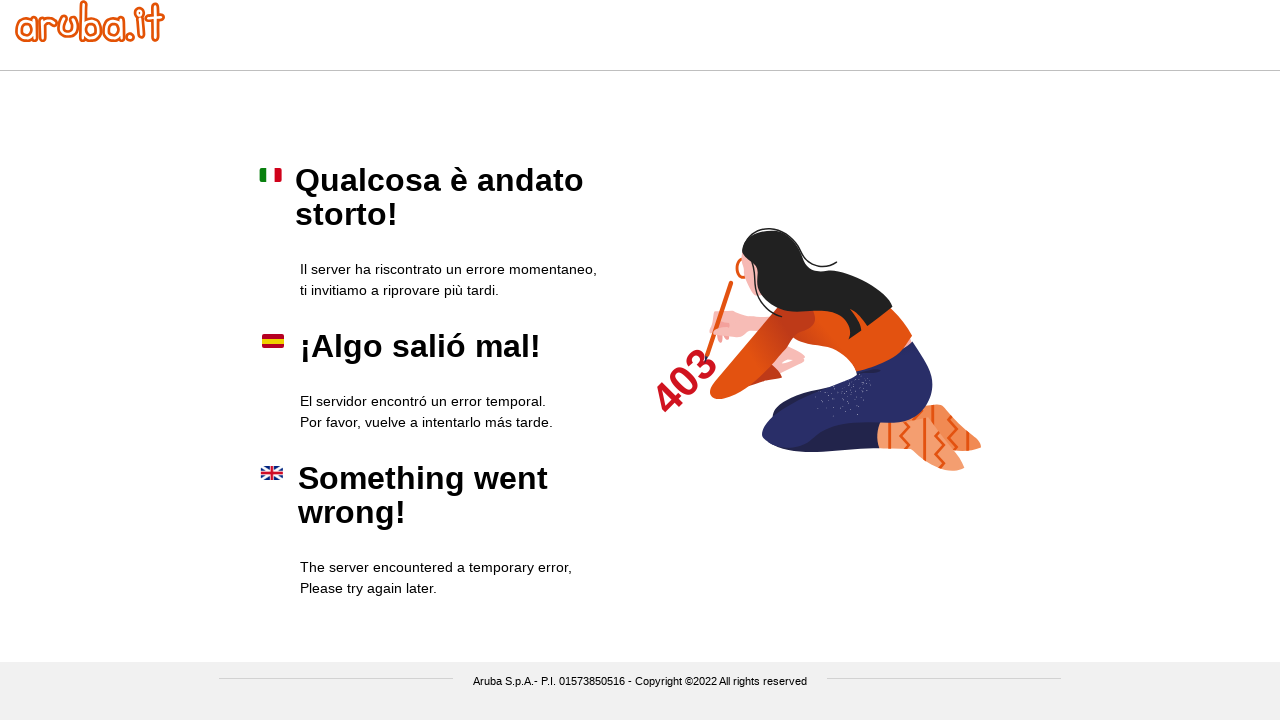

Scrolled down with mouse wheel
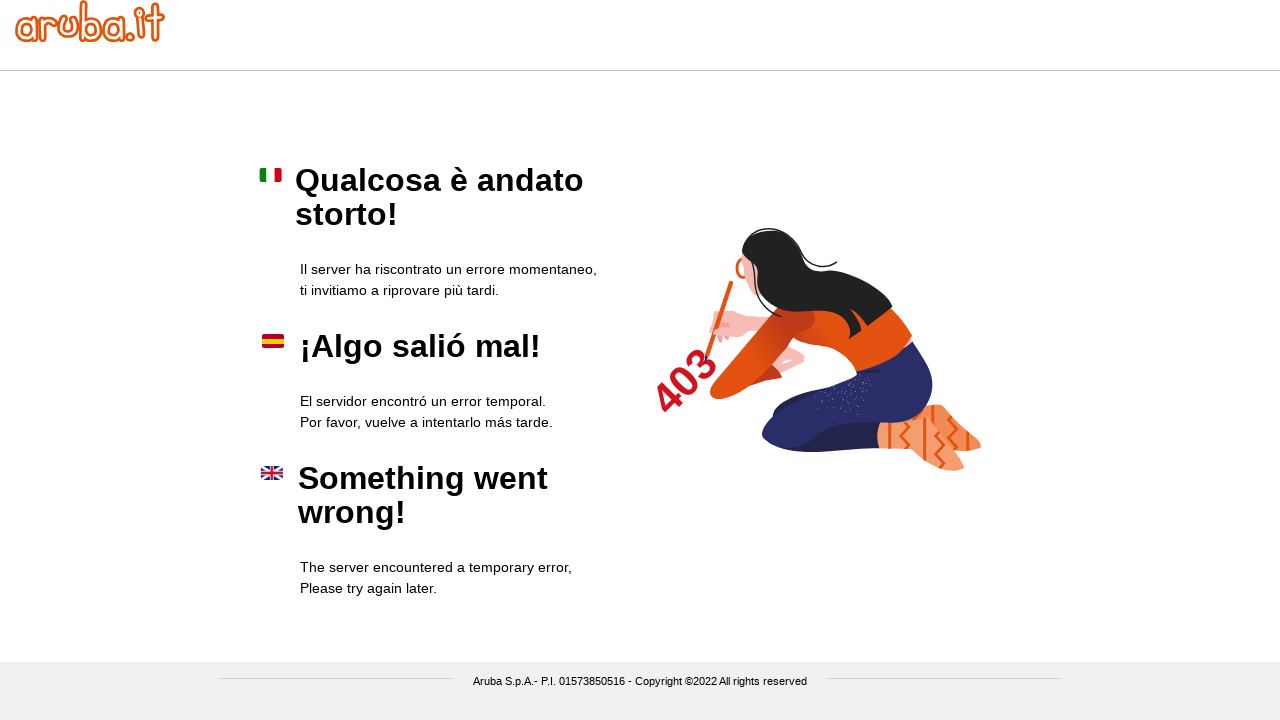

Pressed ArrowDown key
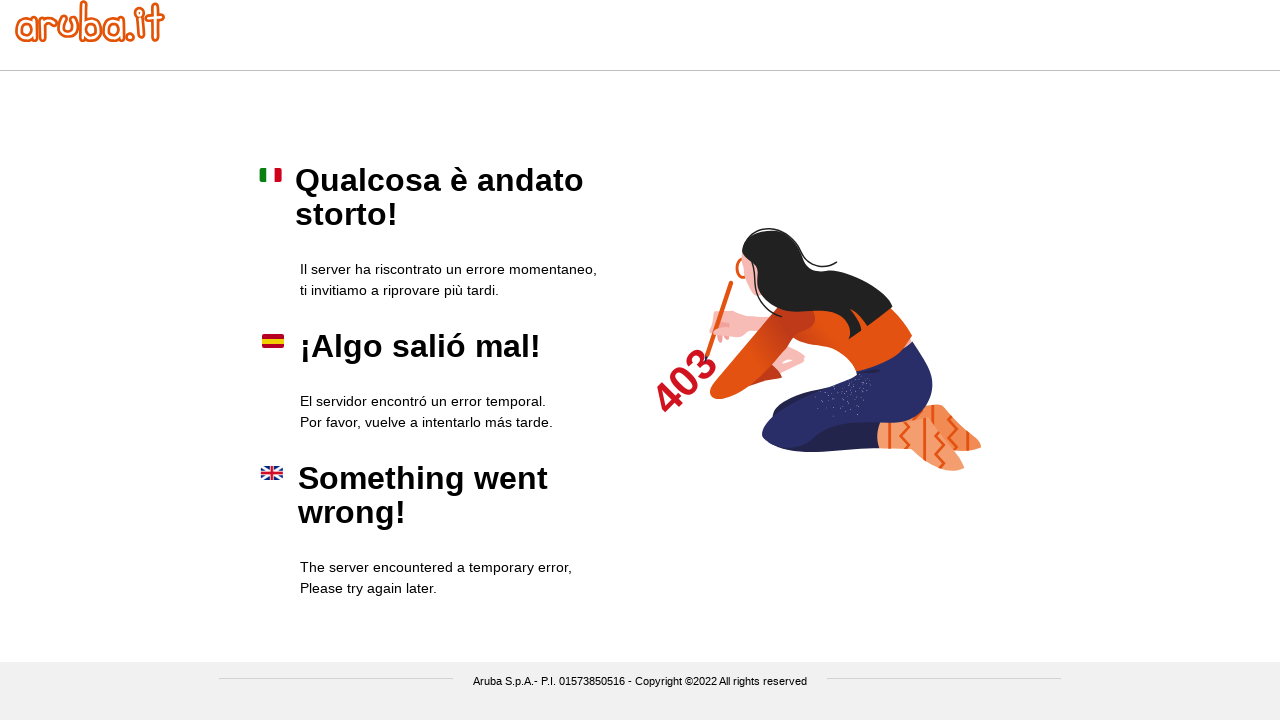

Scrolled down with mouse wheel
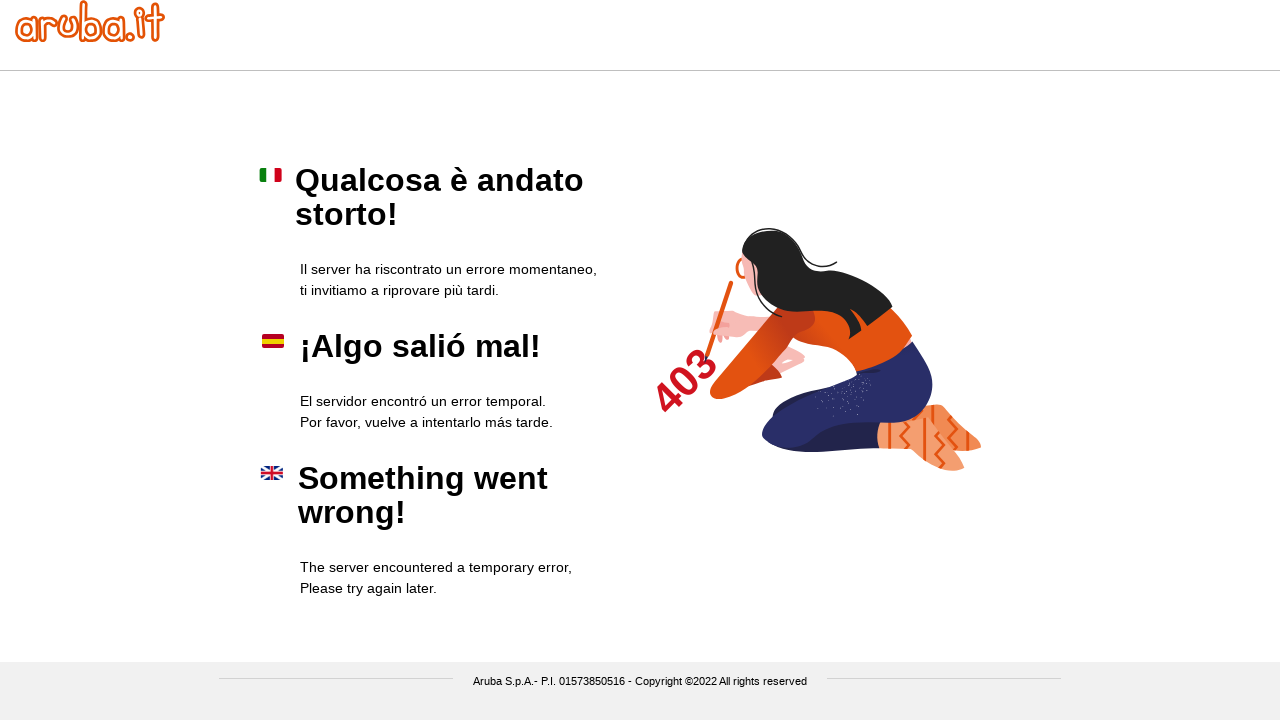

Scrolled down with mouse wheel
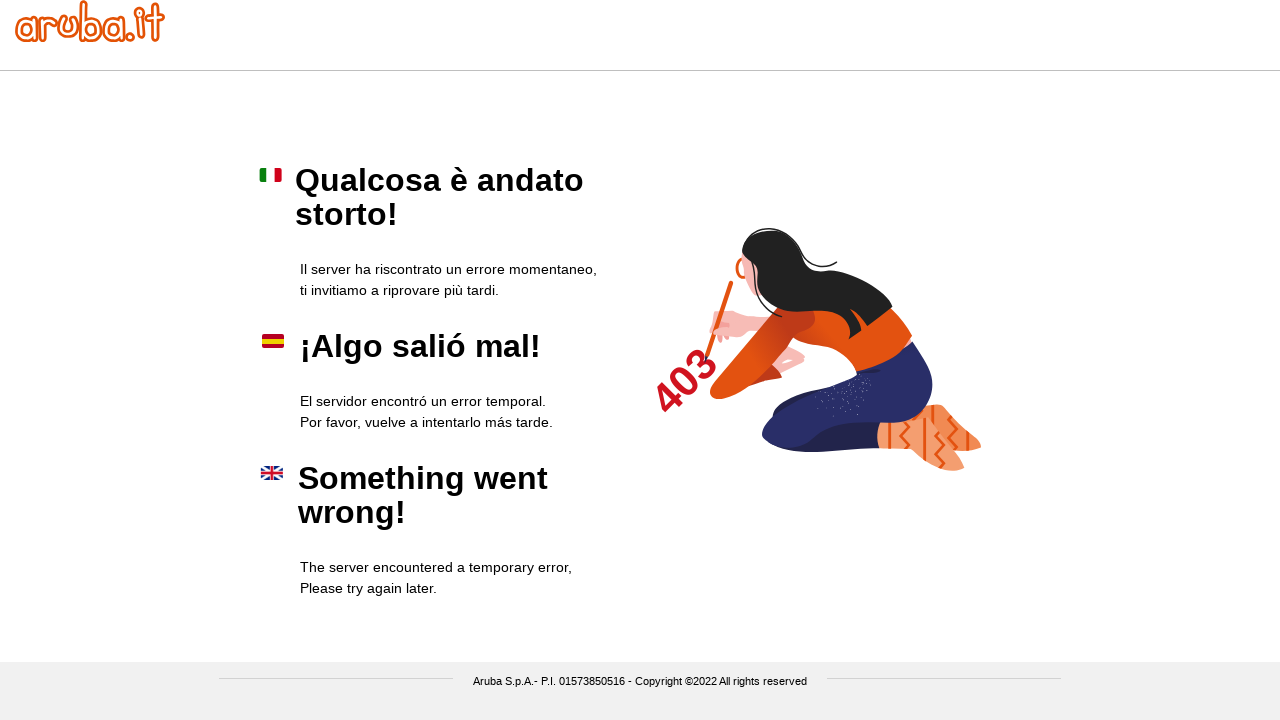

Scrolled down with mouse wheel
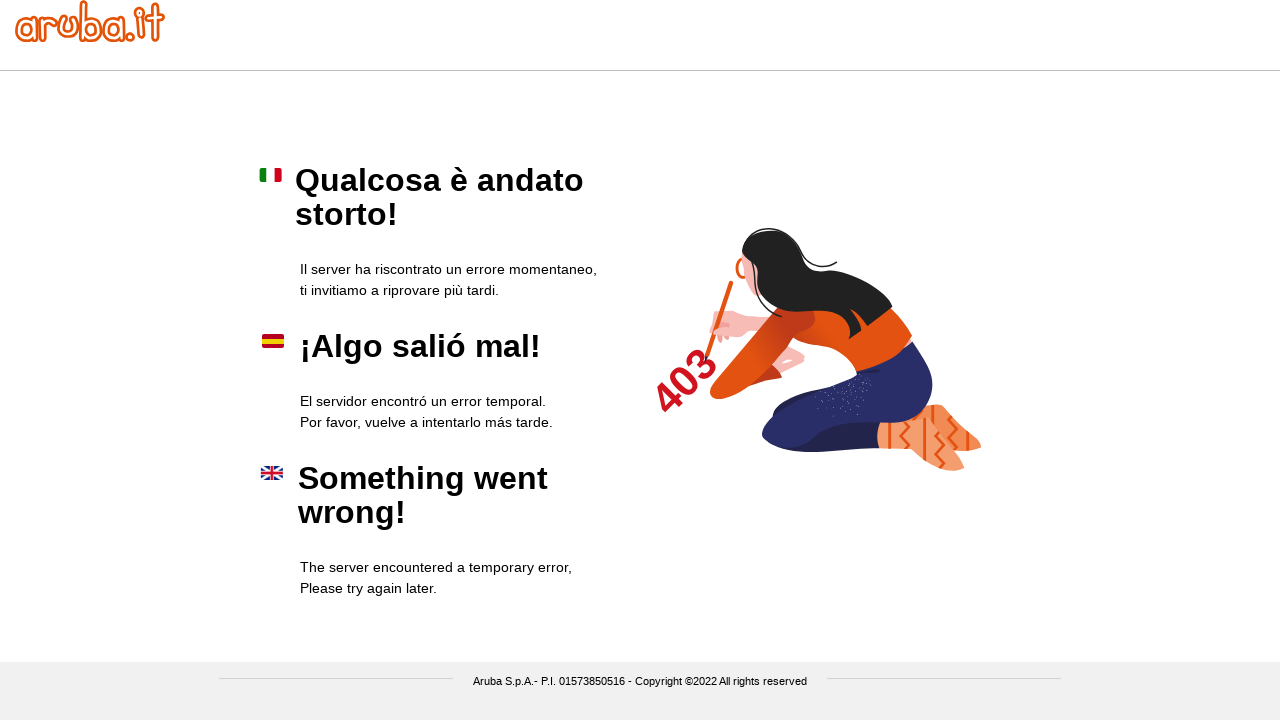

Pressed ArrowDown key
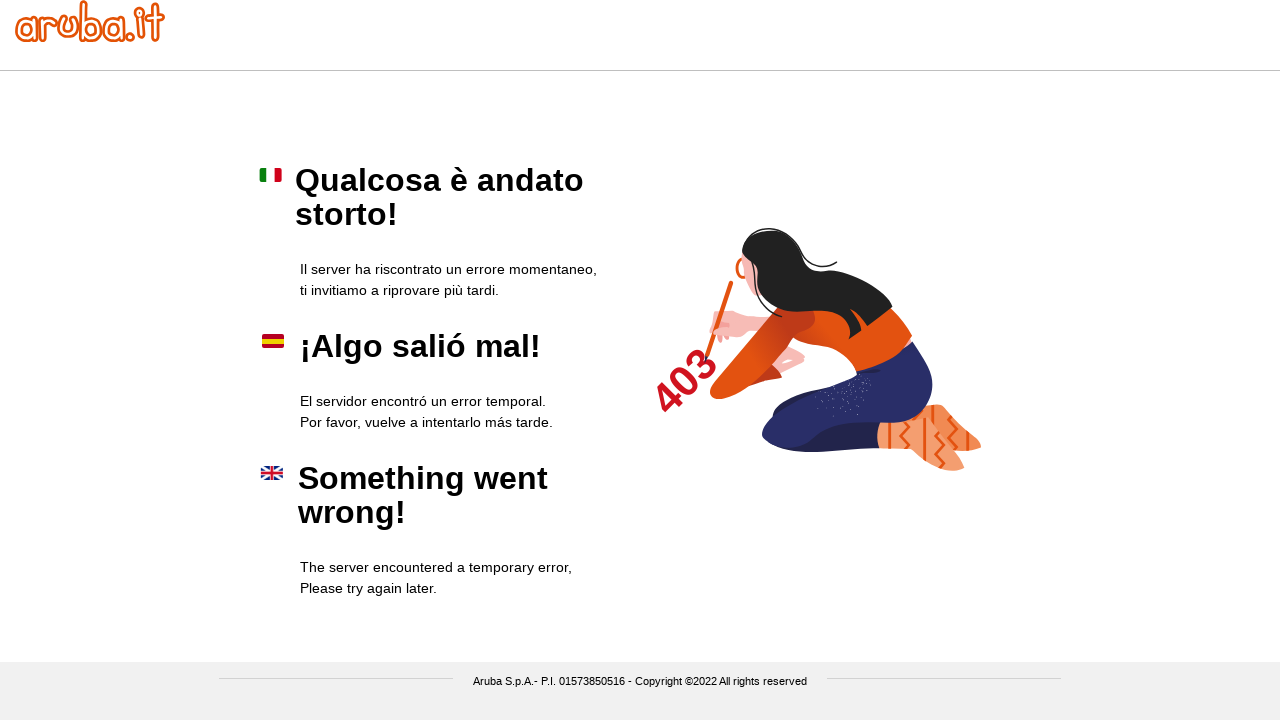

Scrolled down with mouse wheel
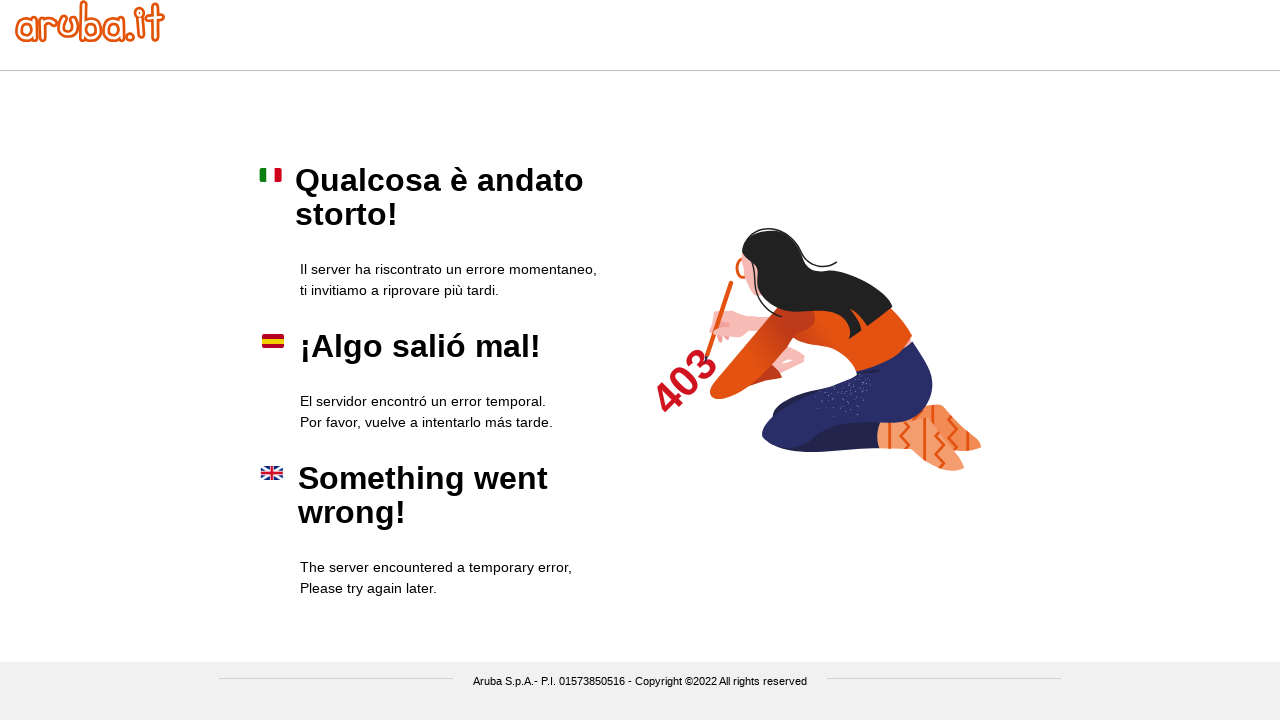

Scrolled down with mouse wheel
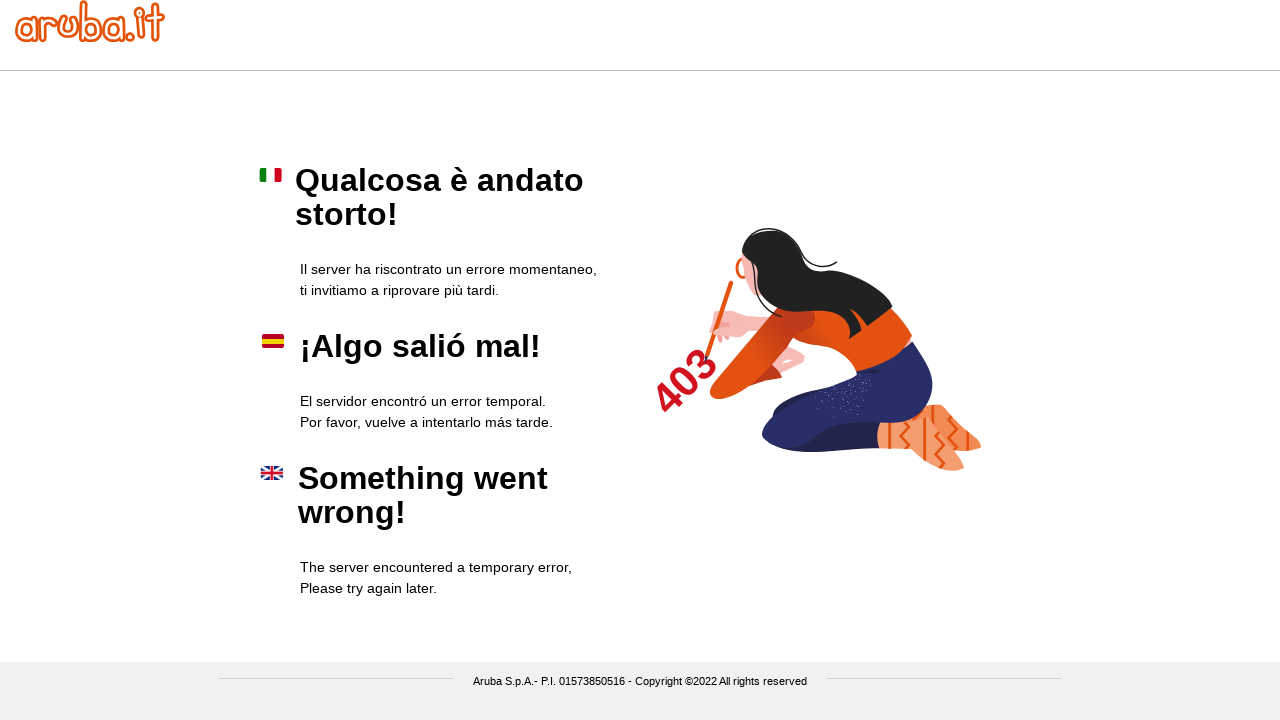

Scrolled down with mouse wheel
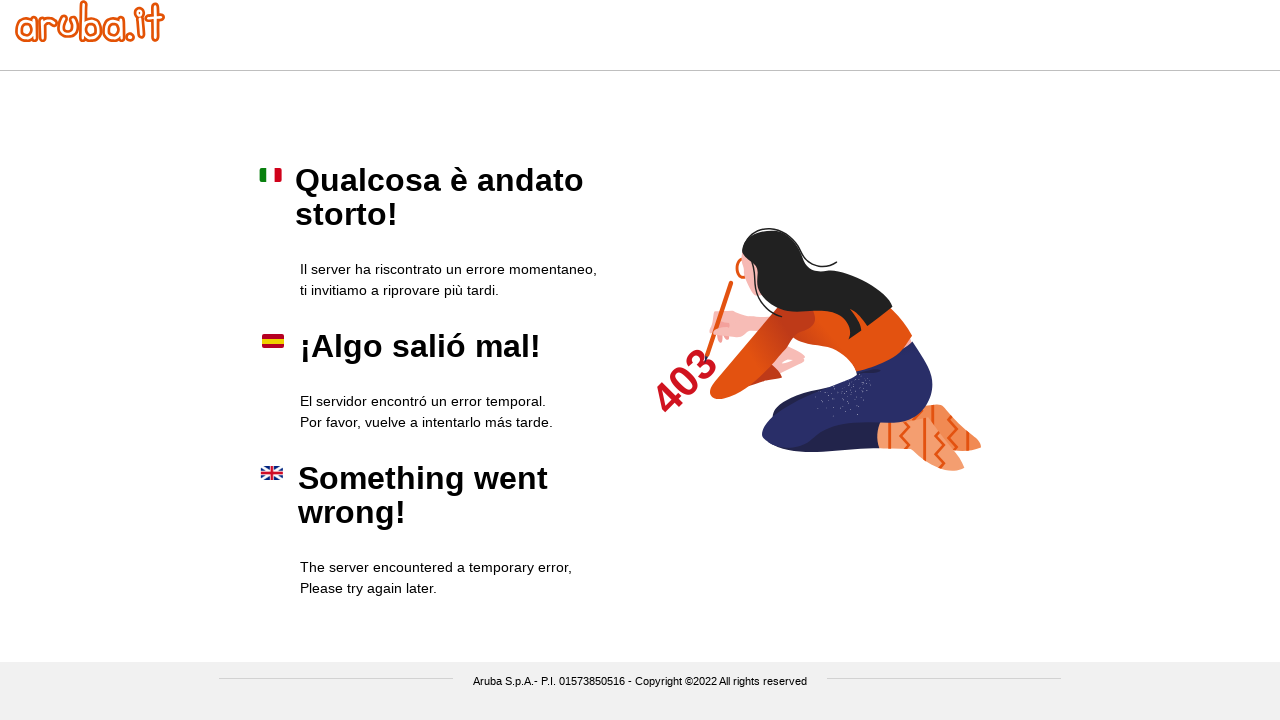

Pressed ArrowDown key
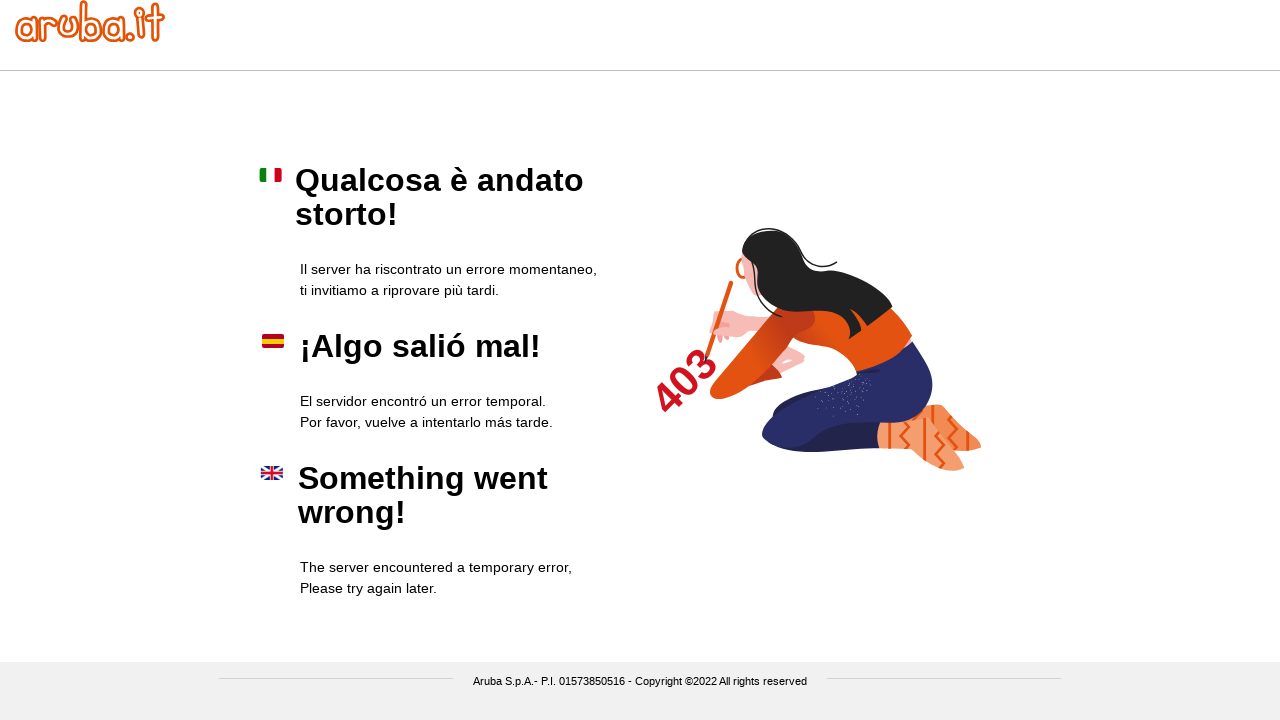

Scrolled down with mouse wheel
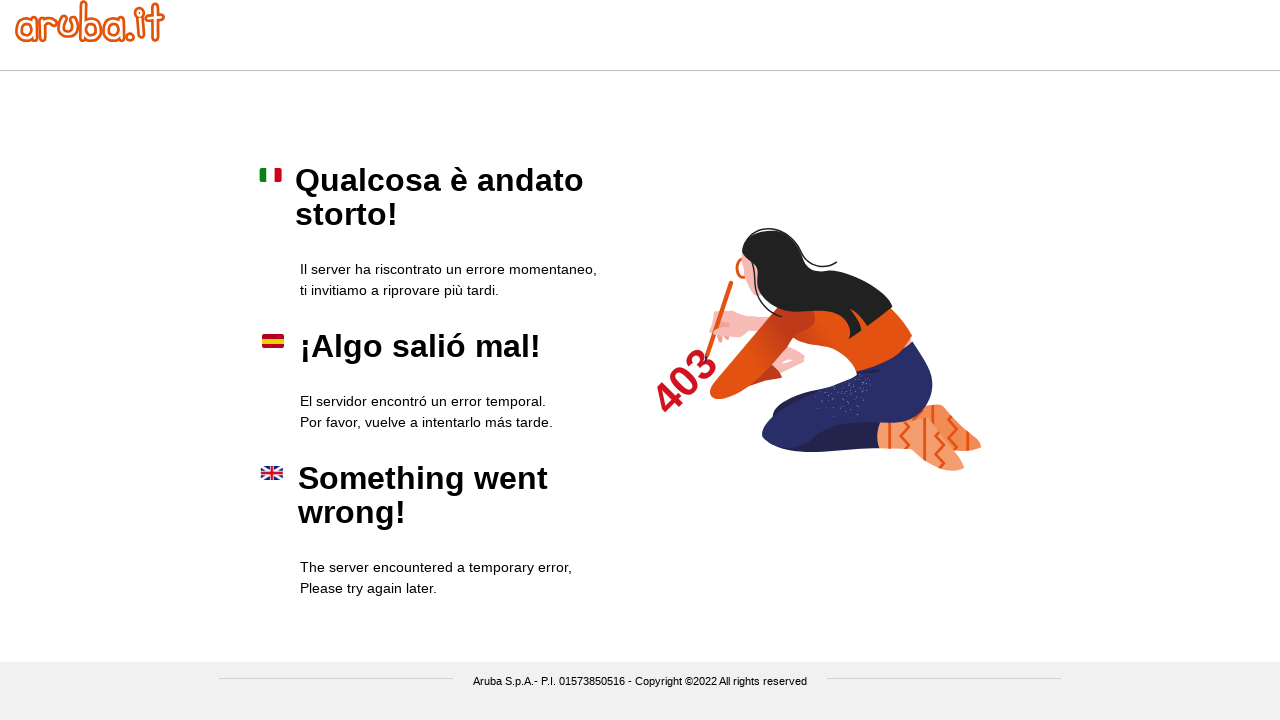

Scrolled down with mouse wheel
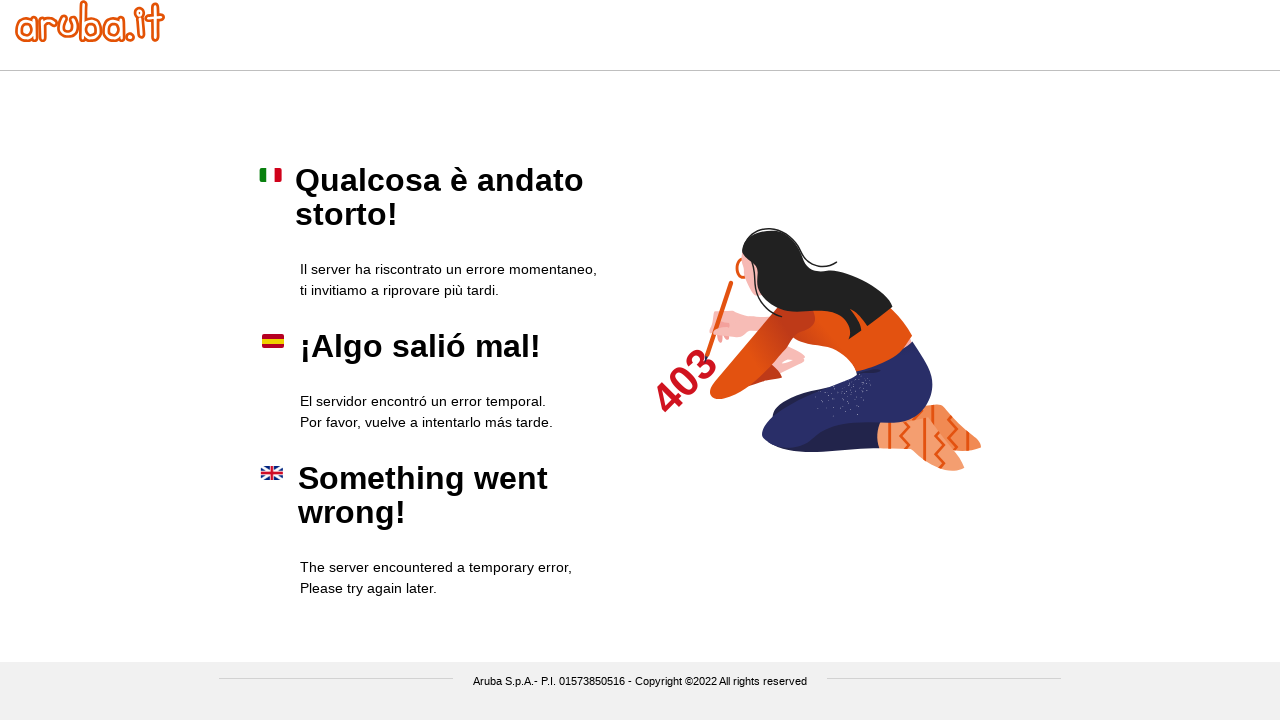

Scrolled down with mouse wheel
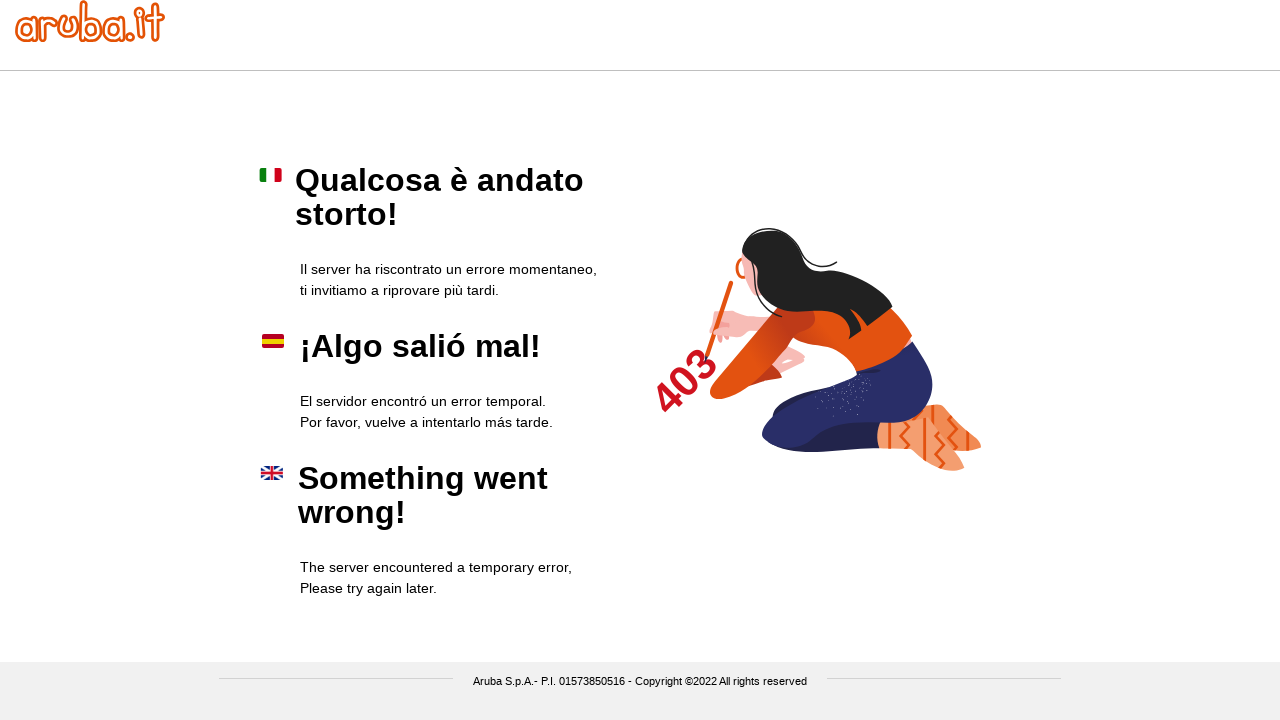

Pressed ArrowDown key
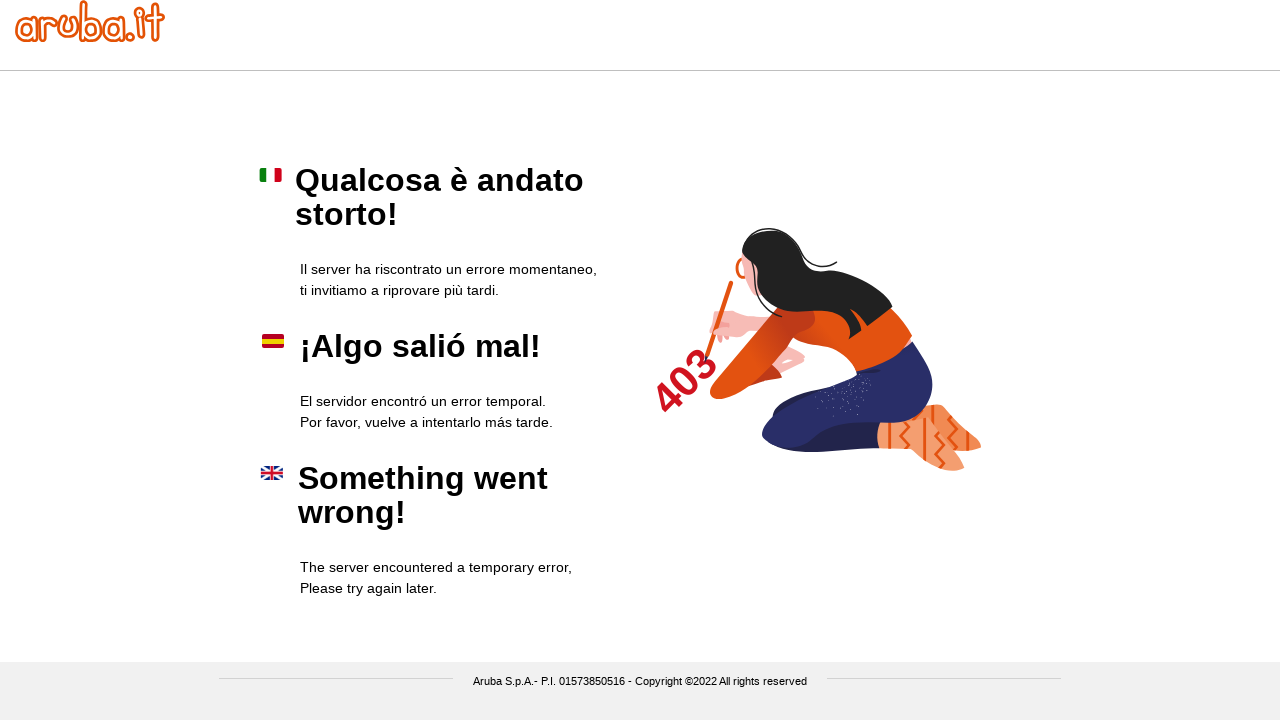

Scrolled down with mouse wheel
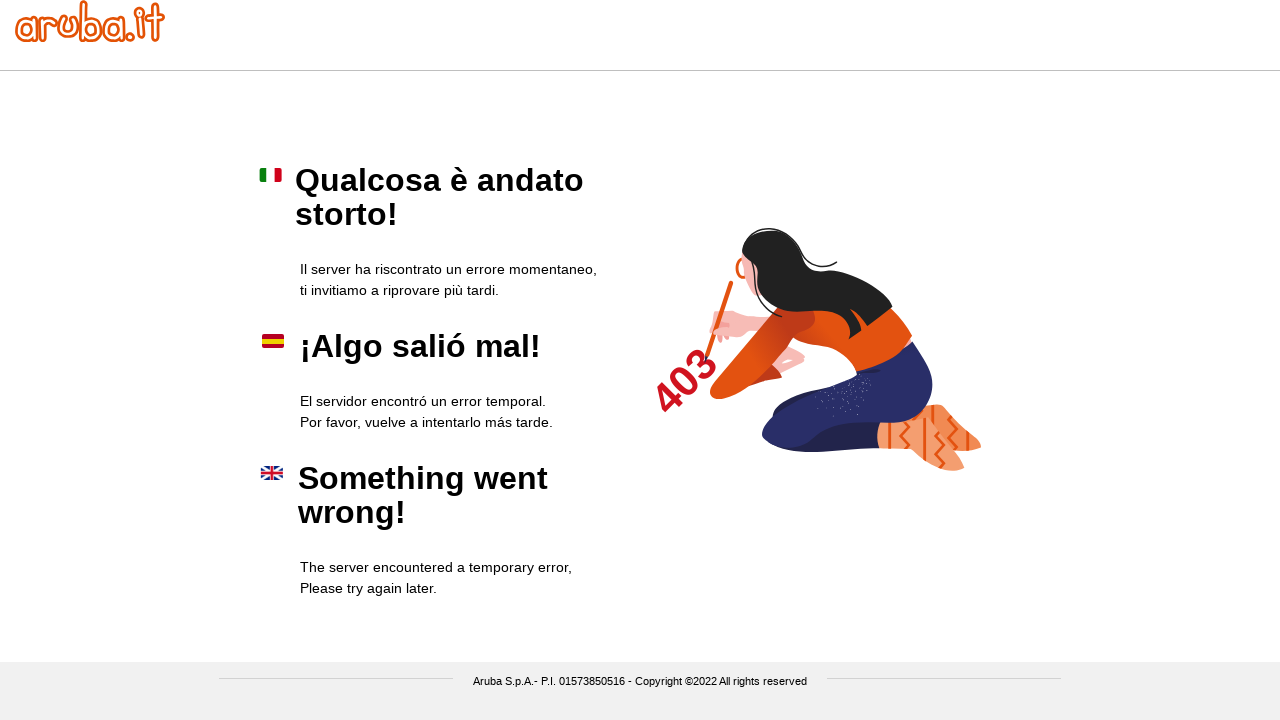

Scrolled down with mouse wheel
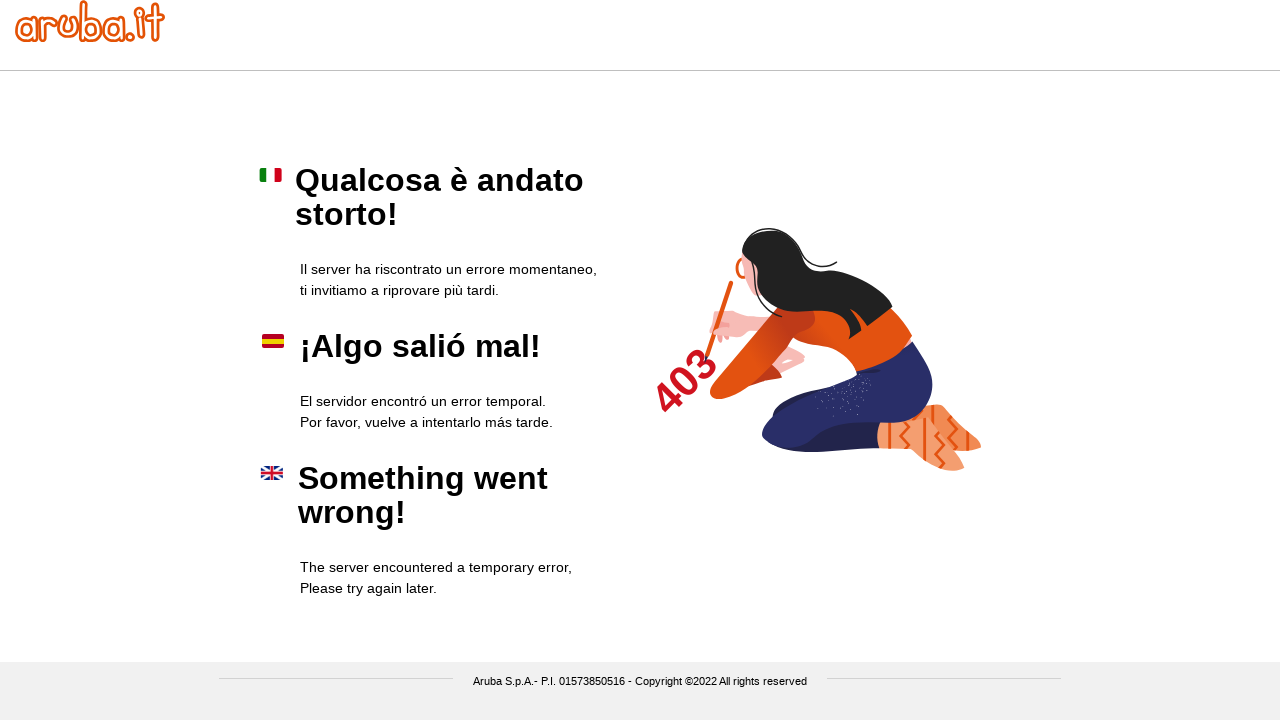

Scrolled down with mouse wheel
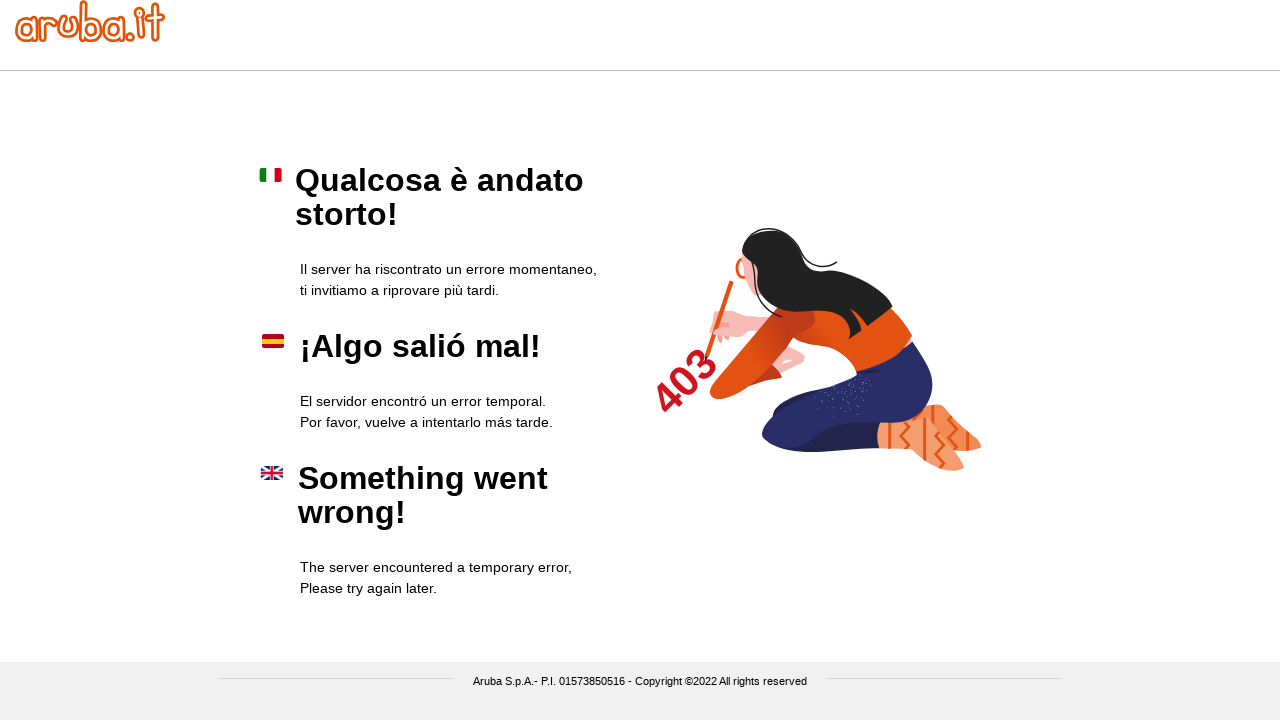

Pressed ArrowDown key
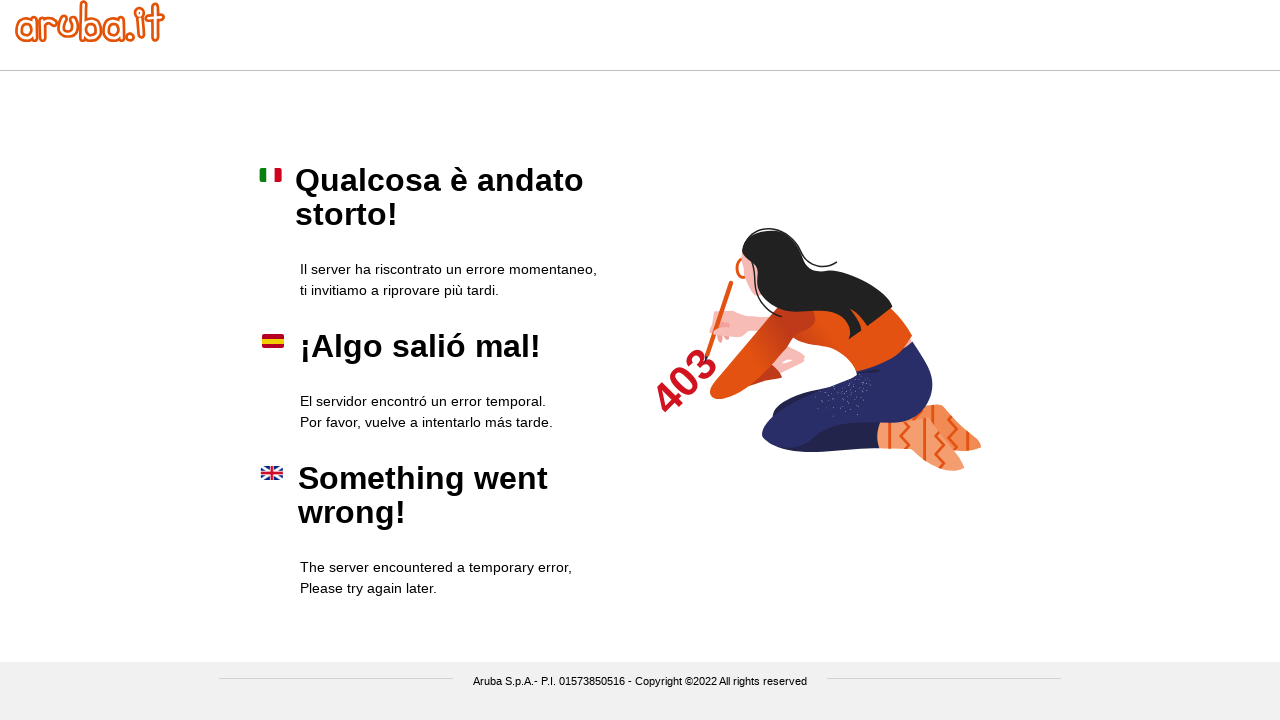

Scrolled down with mouse wheel
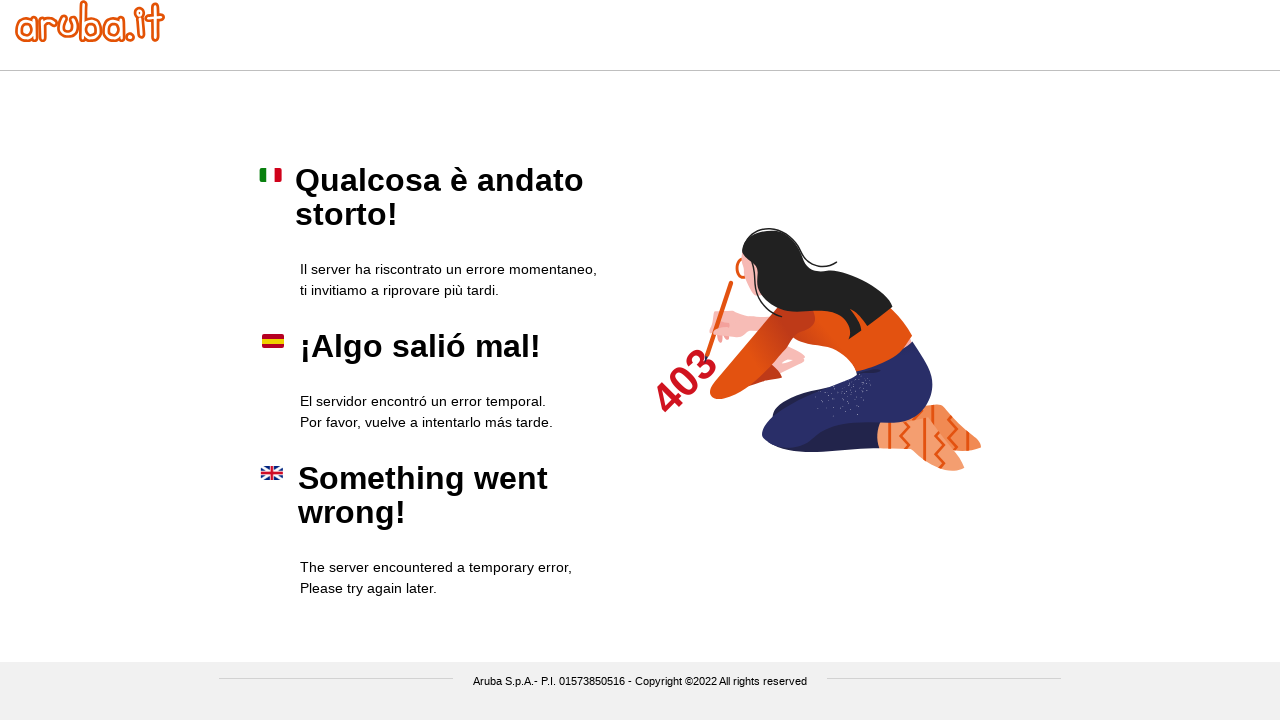

Scrolled down with mouse wheel
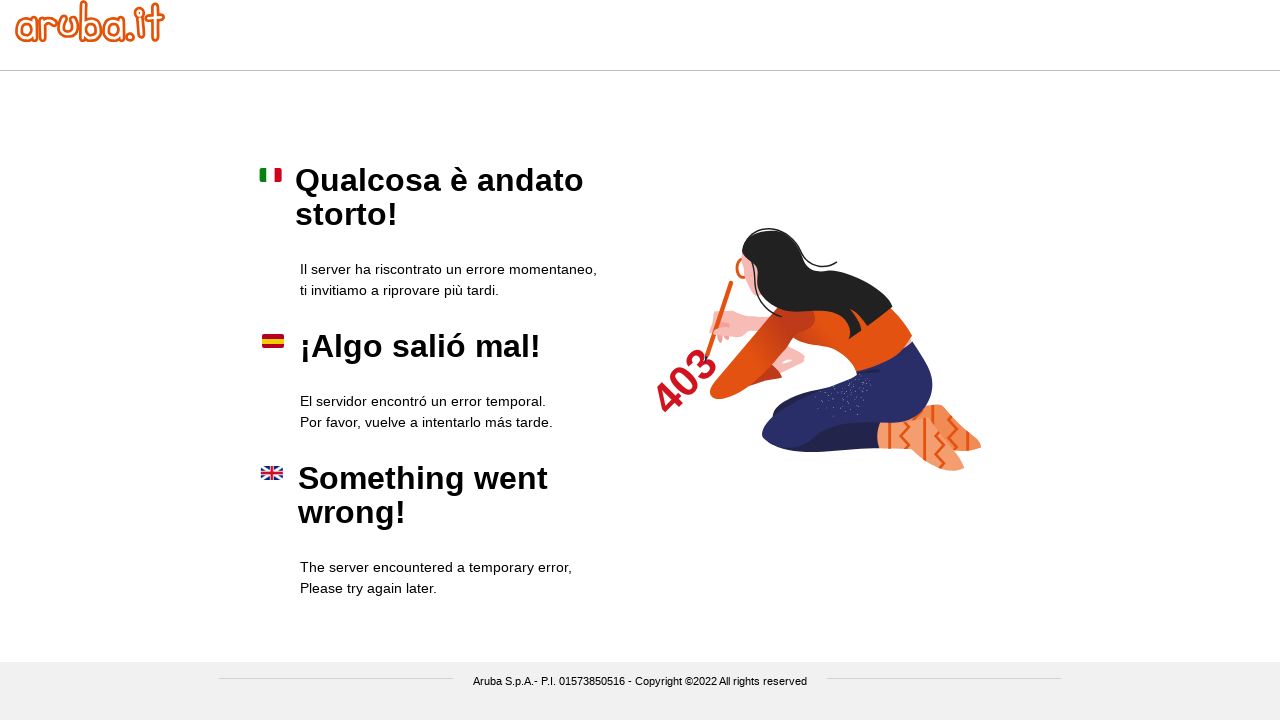

Scrolled down with mouse wheel
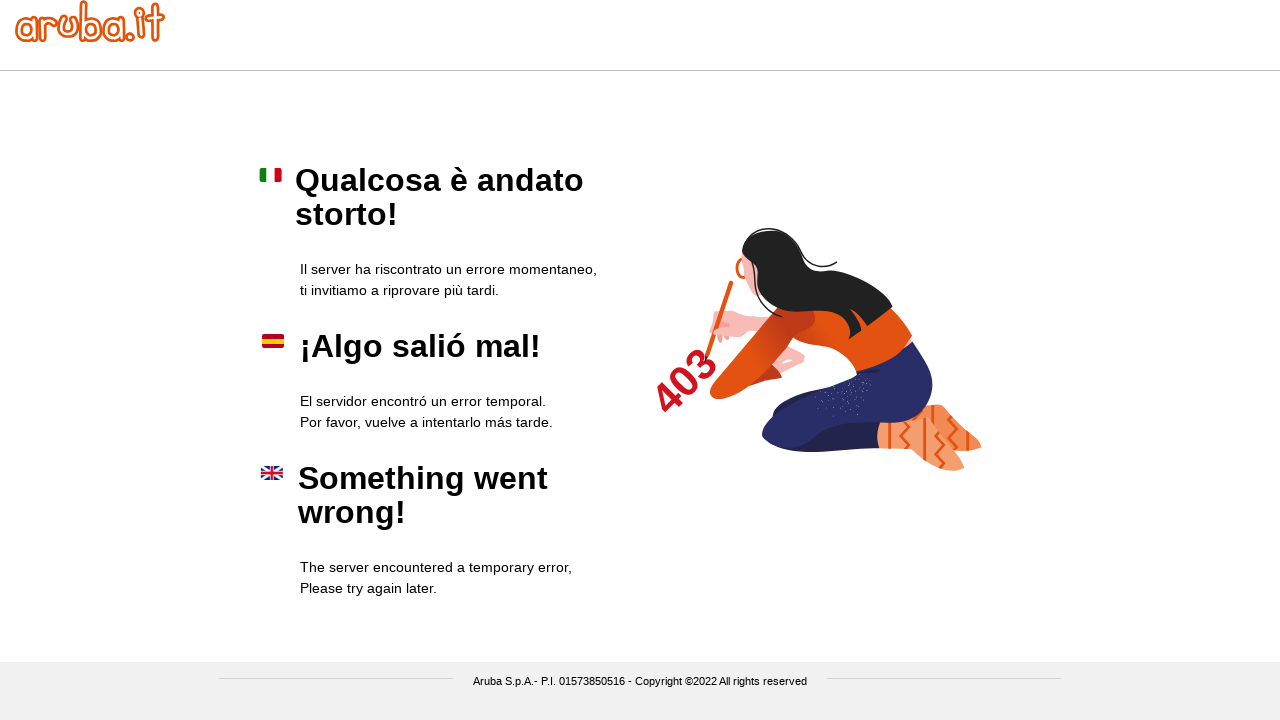

Pressed ArrowDown key
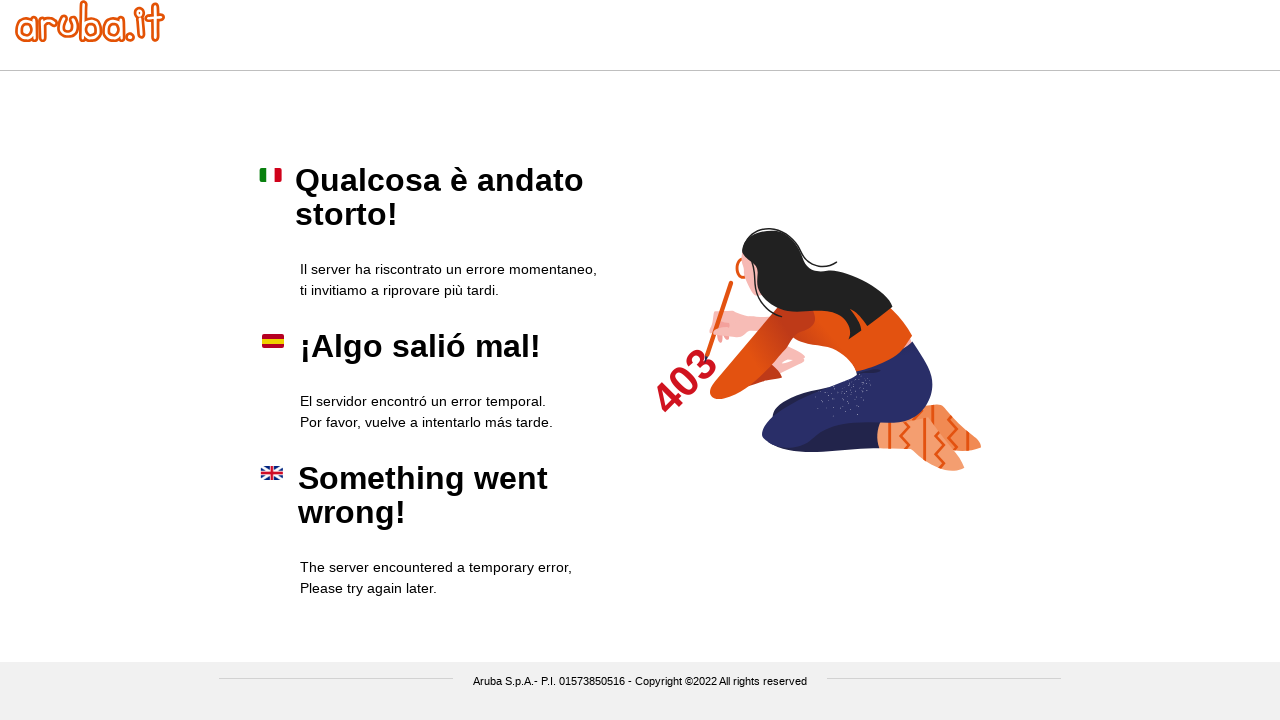

Scrolled down with mouse wheel
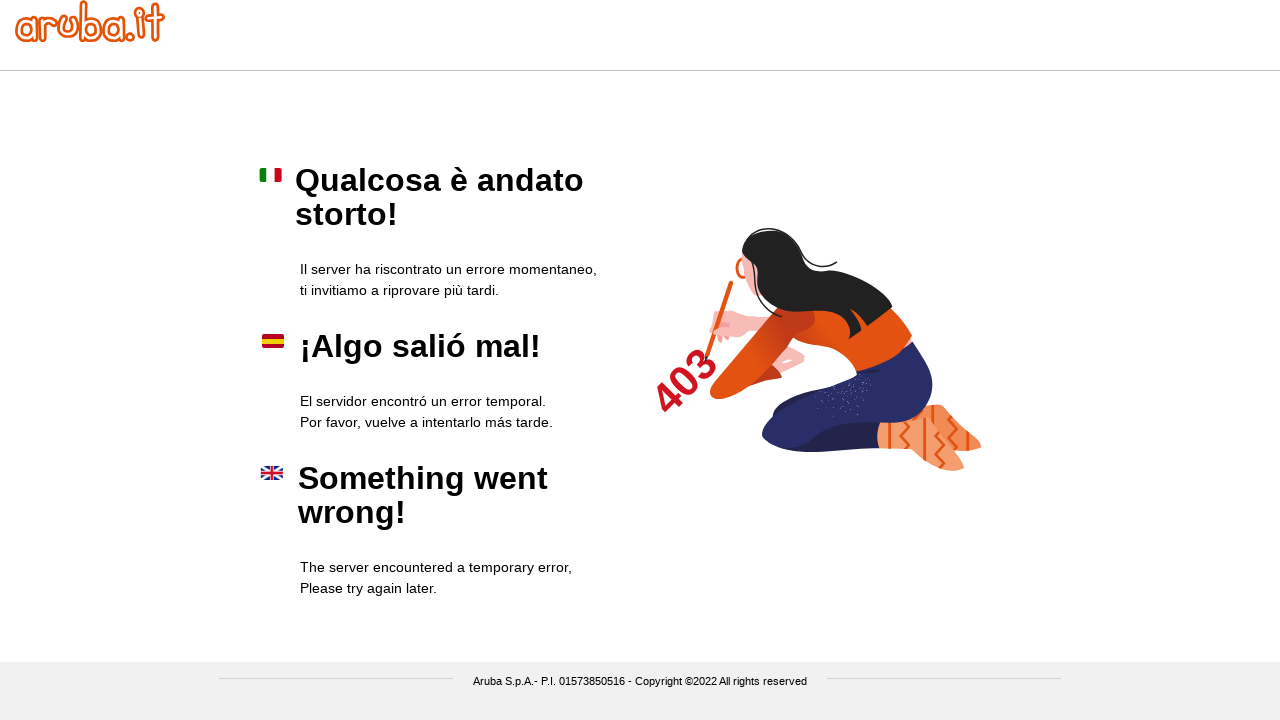

Scrolled down with mouse wheel
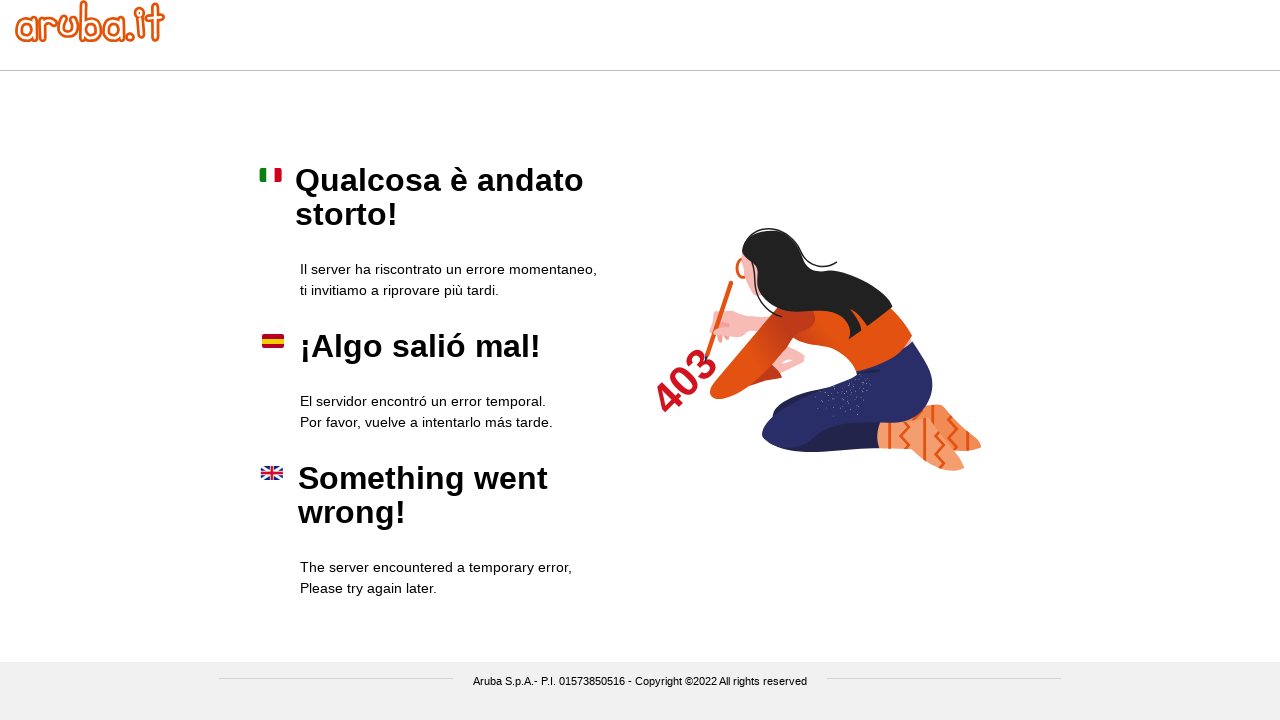

Scrolled down with mouse wheel
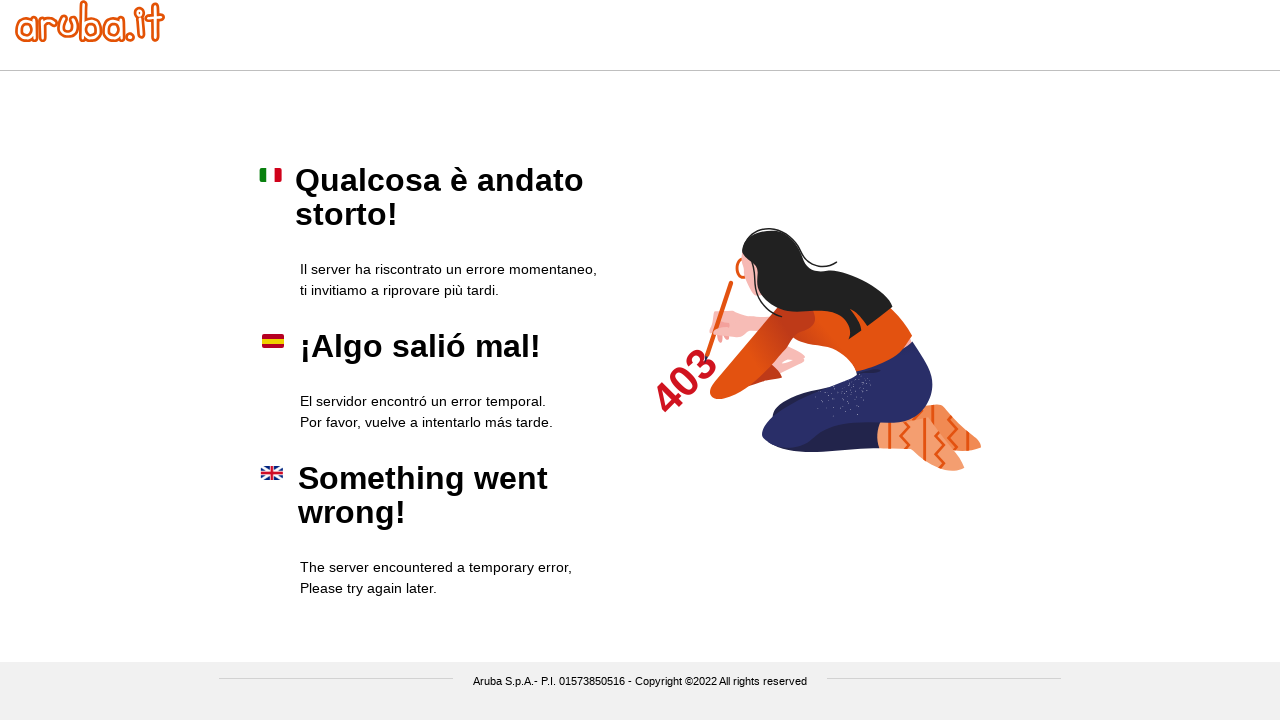

Pressed ArrowDown key
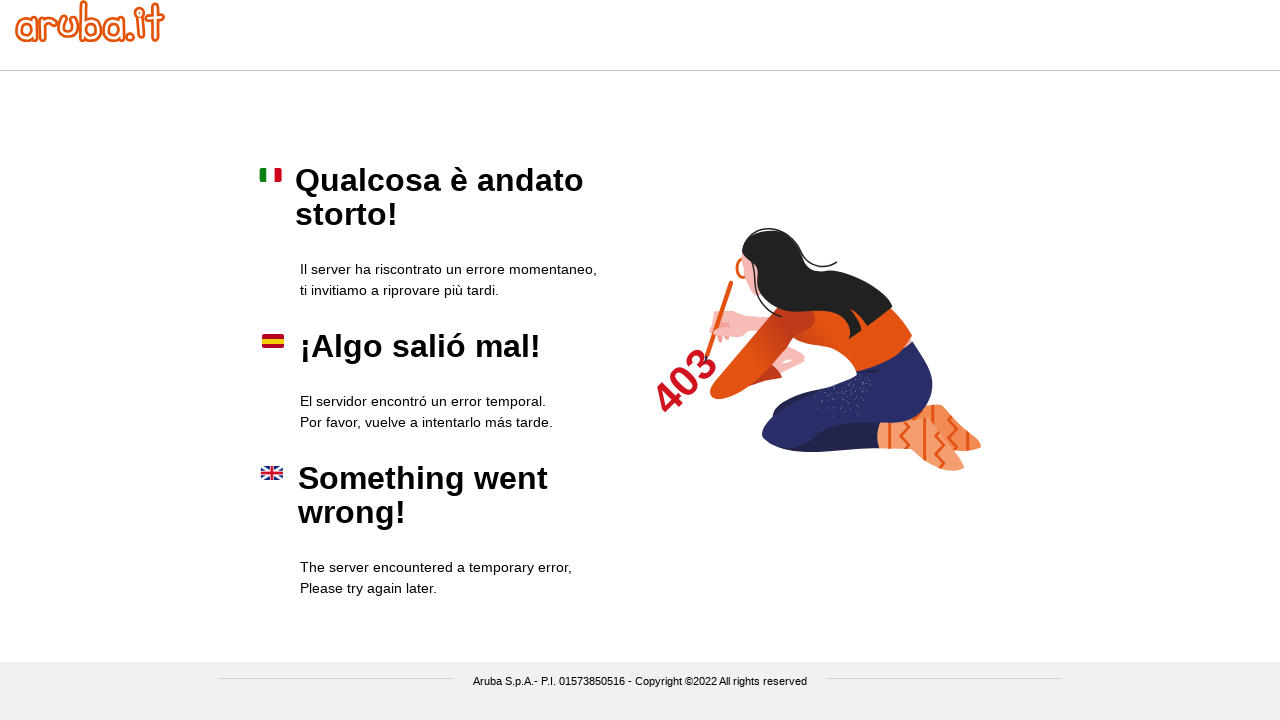

Scrolled down with mouse wheel
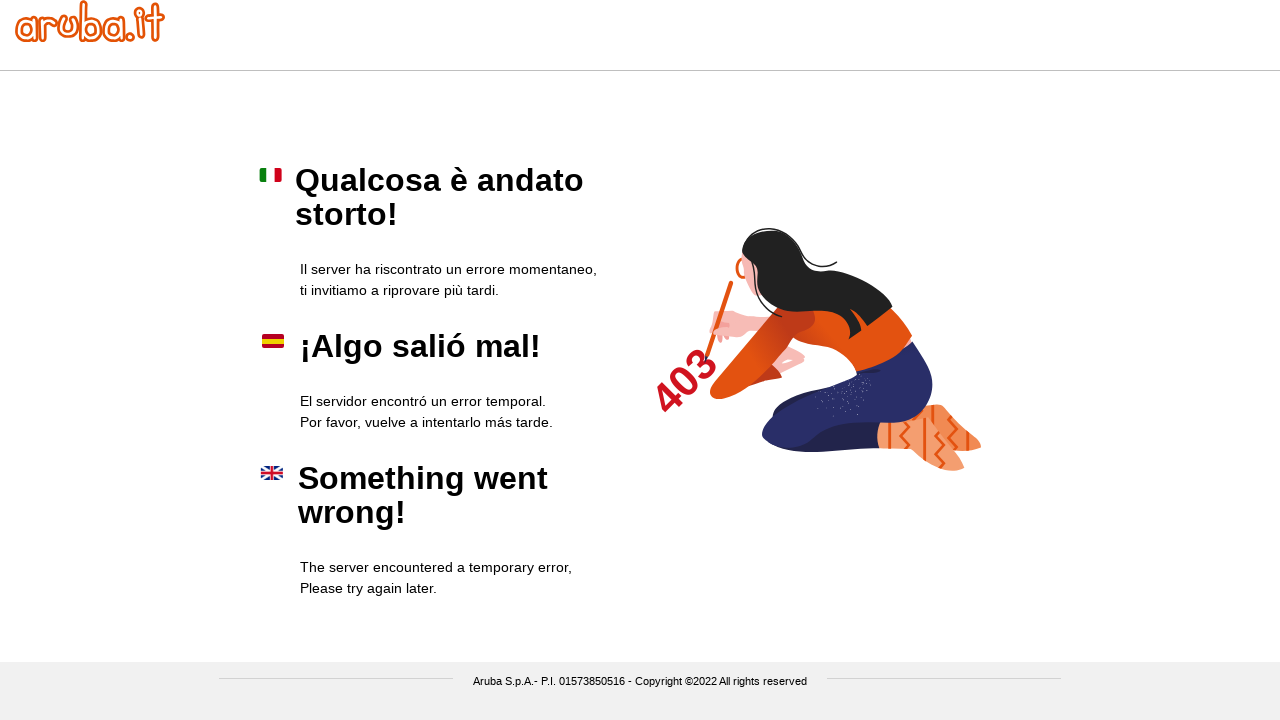

Scrolled down with mouse wheel
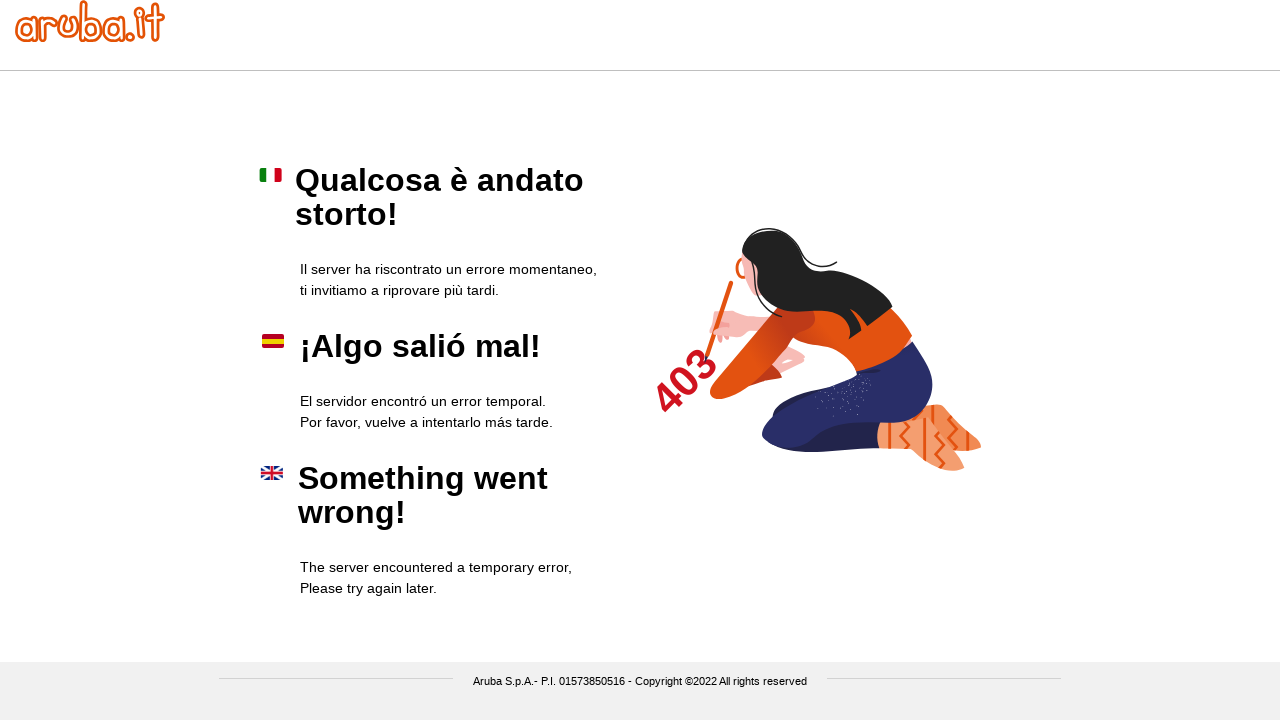

Scrolled down with mouse wheel
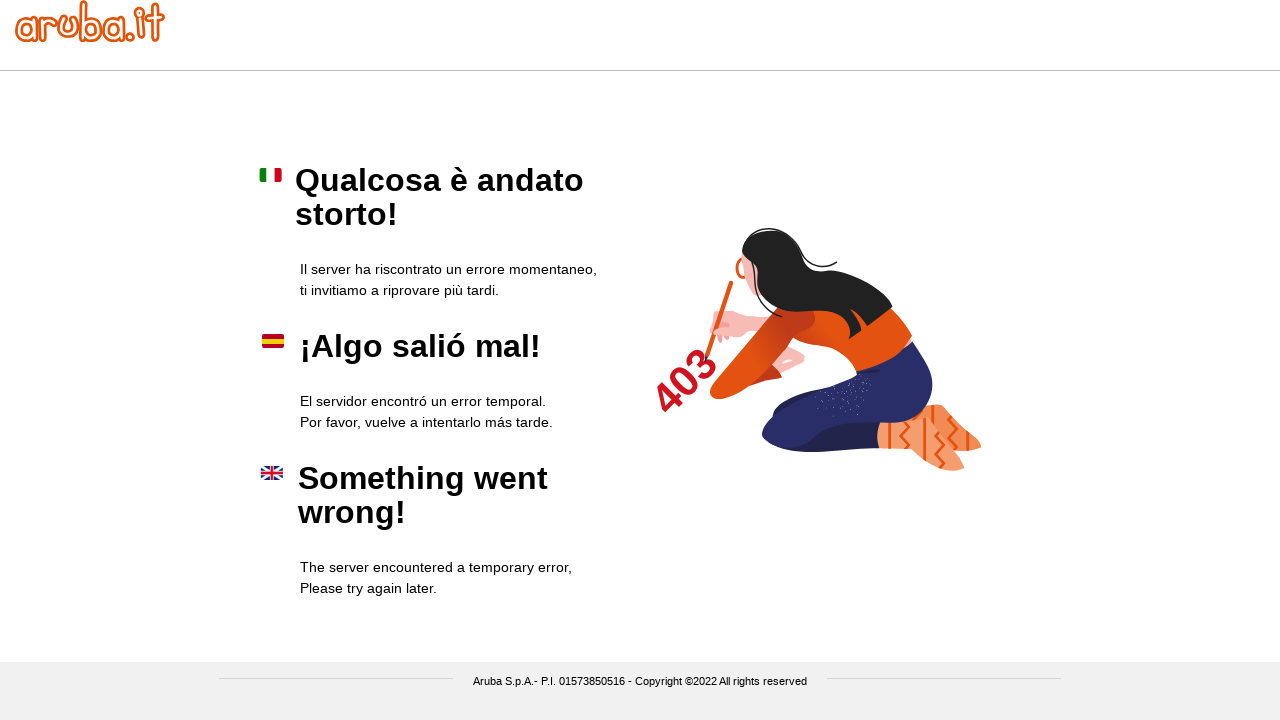

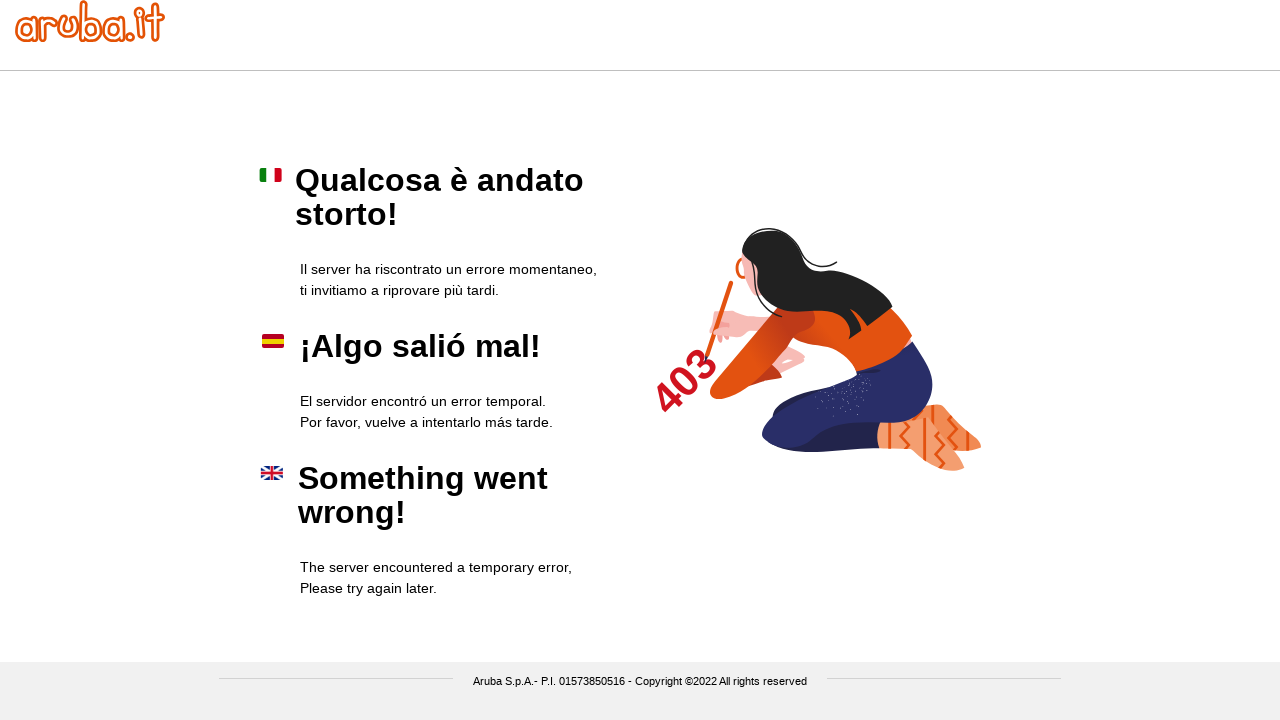